Tests radio button functionality by sequentially clicking each radio button in a form and verifying selection states

Starting URL: http://www.echoecho.com/htmlforms10.htm

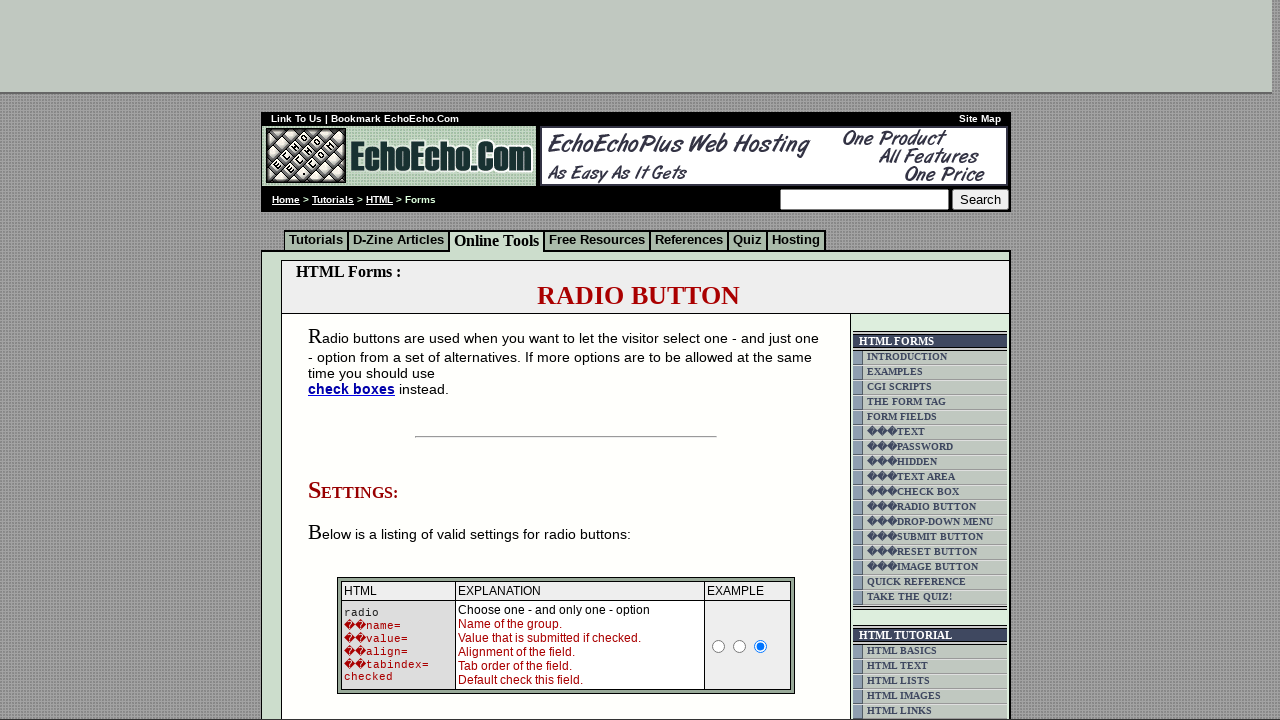

Located radio button container
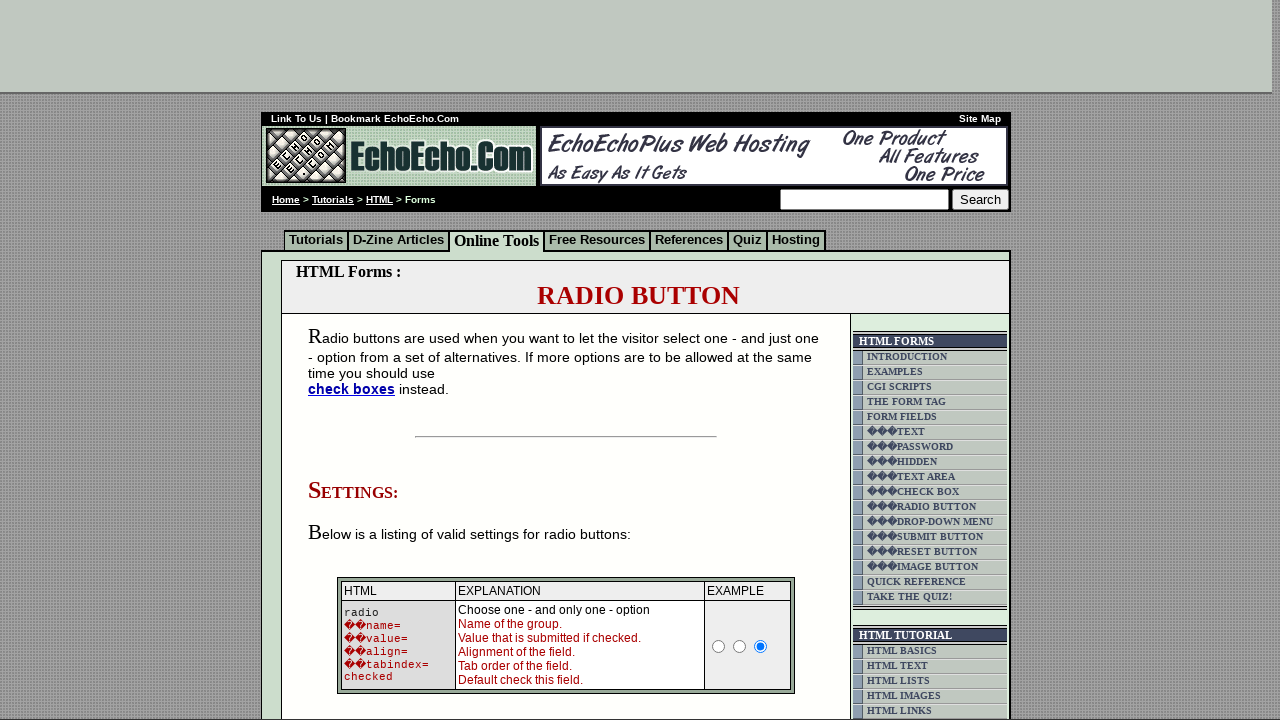

Retrieved all radio buttons from the form
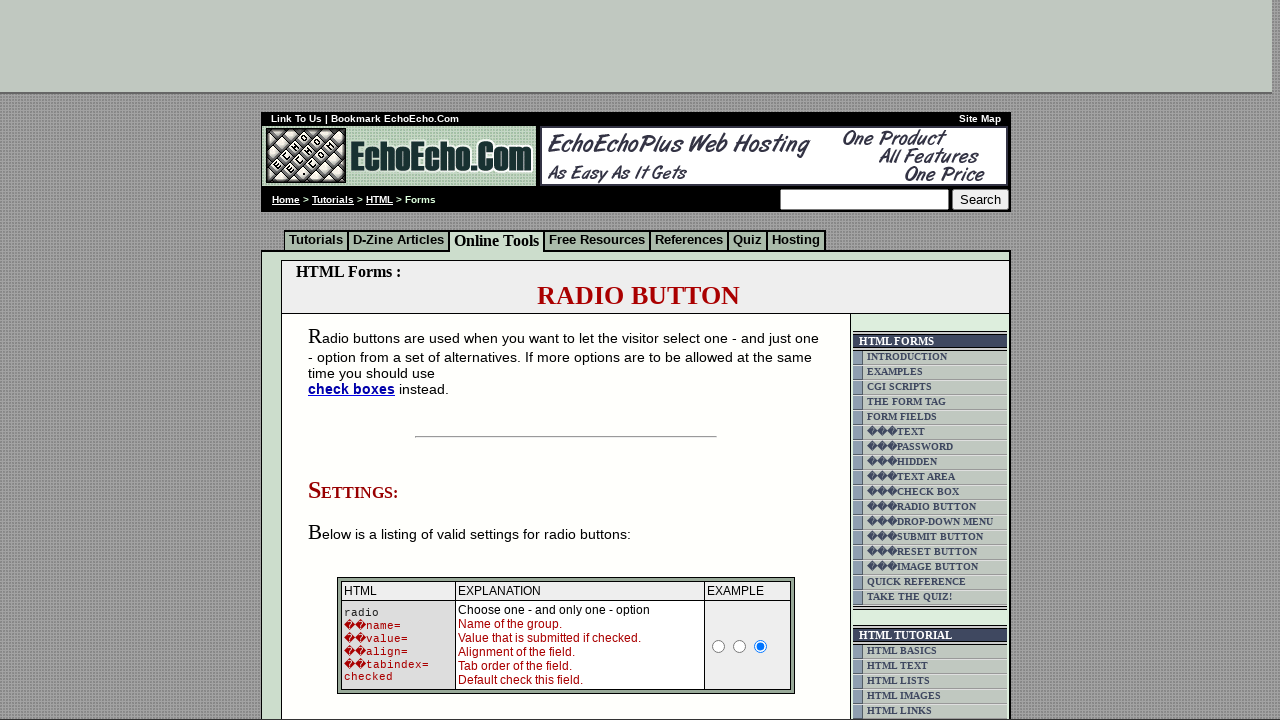

Clicked a radio button in the sequence at (356, 360) on td.table5 input[type='radio'] >> nth=0
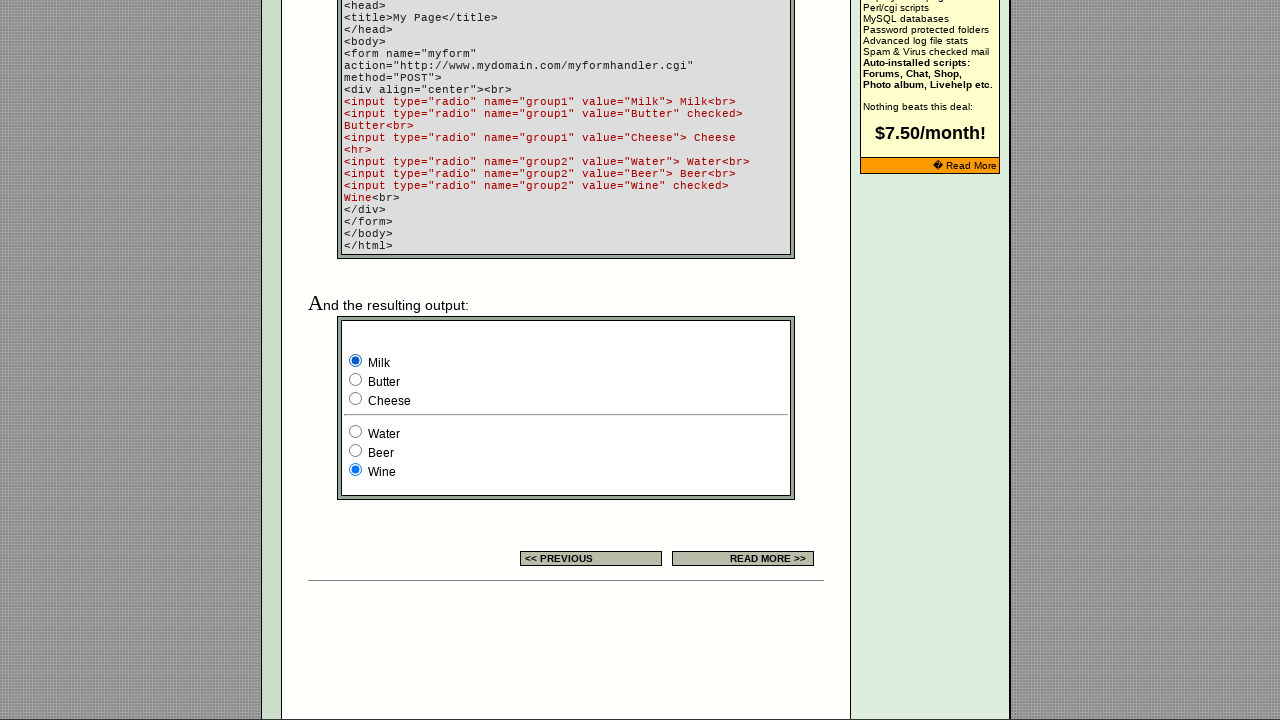

Verified radio button selection state: True
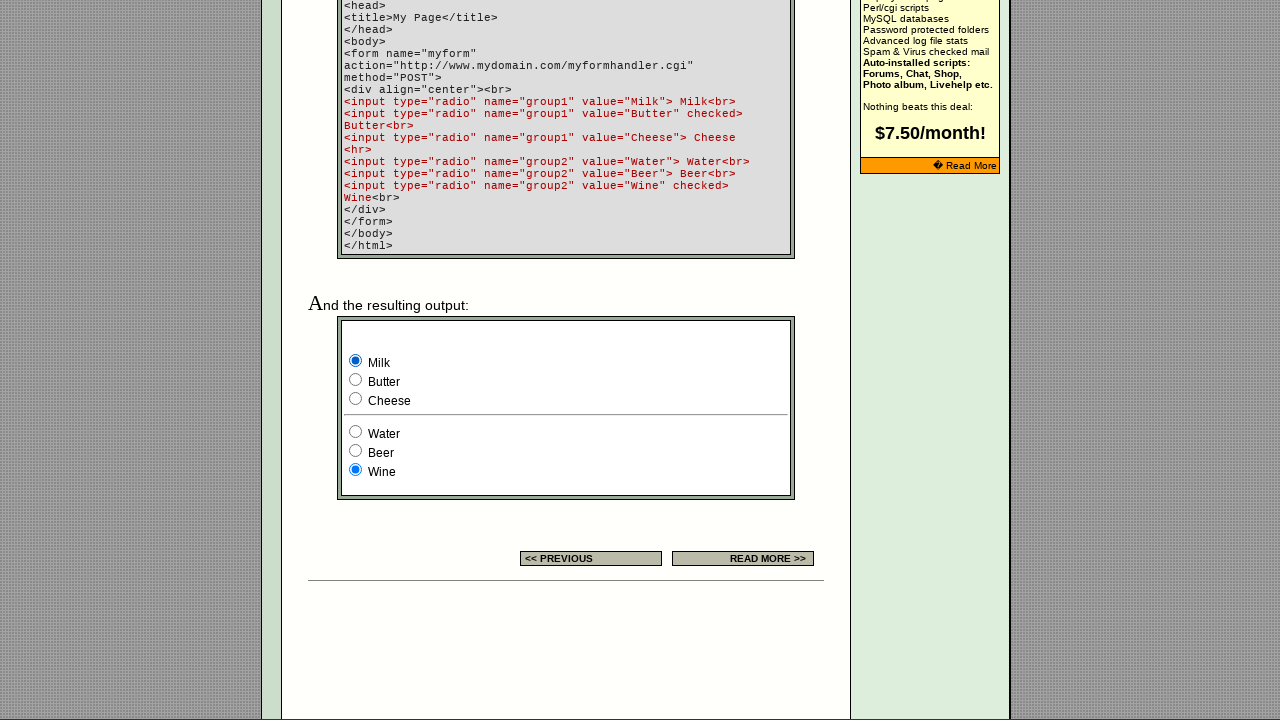

Verified radio button selection state: False
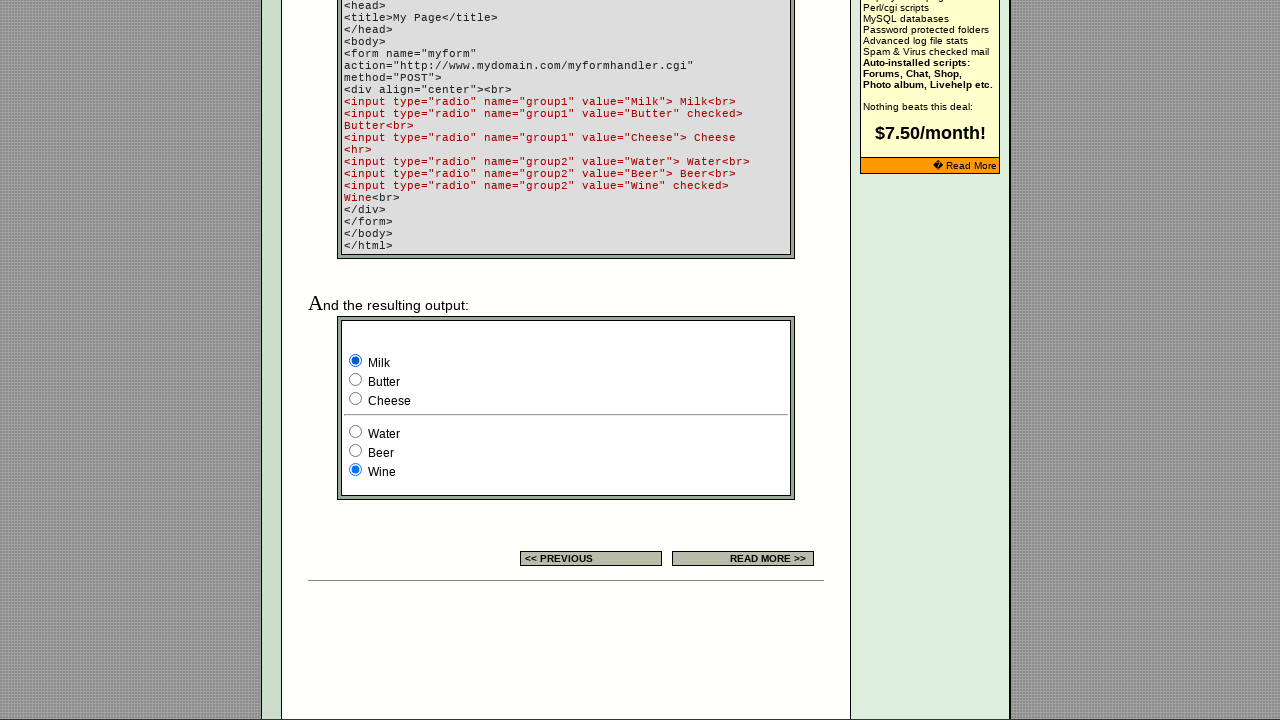

Verified radio button selection state: False
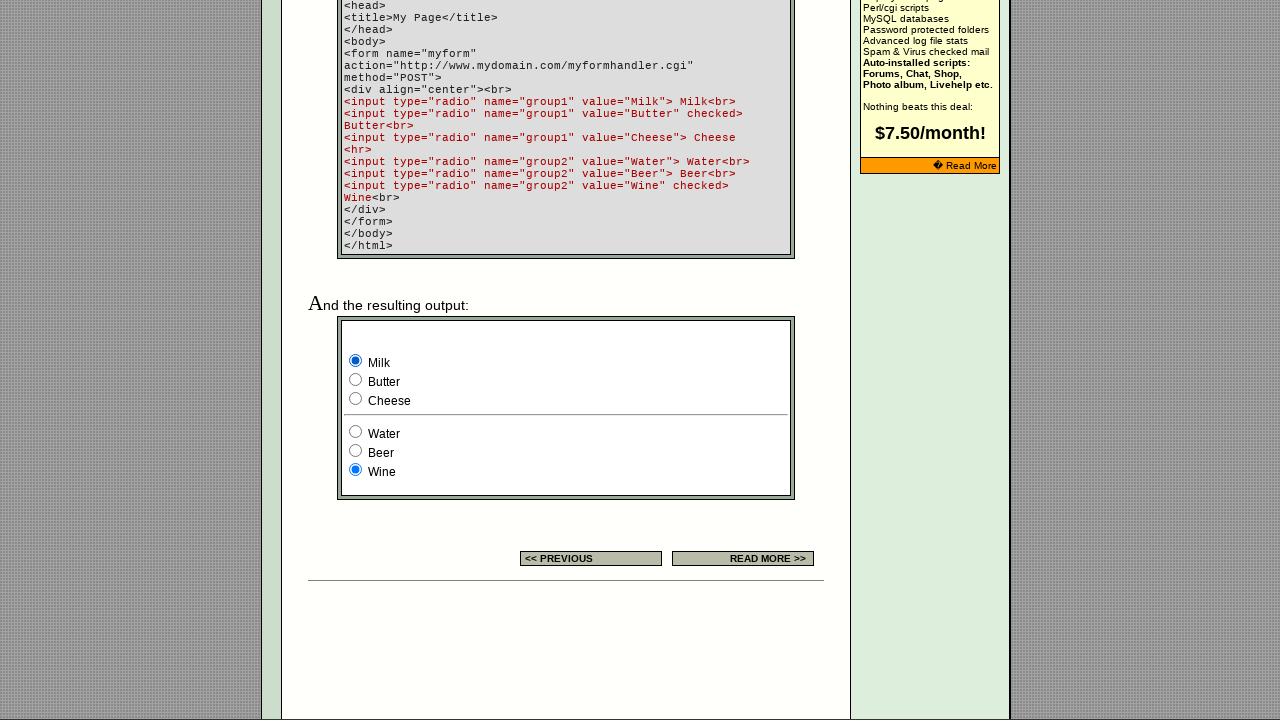

Verified radio button selection state: False
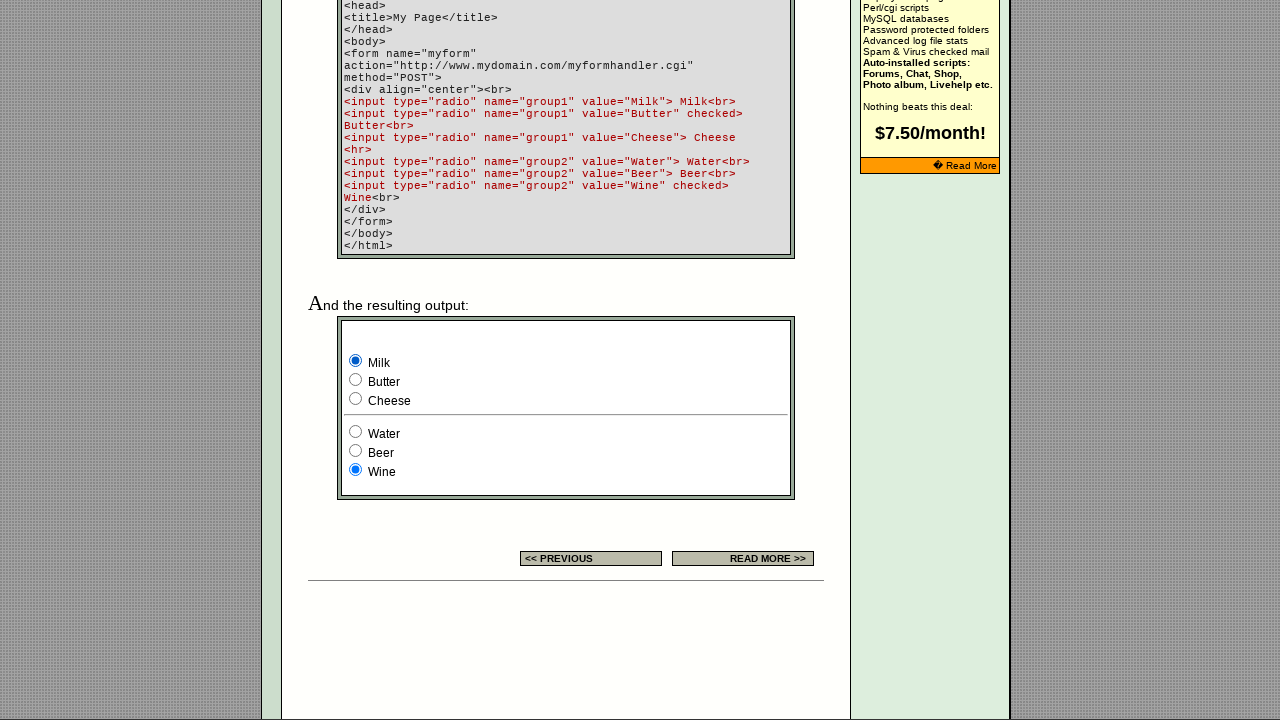

Verified radio button selection state: False
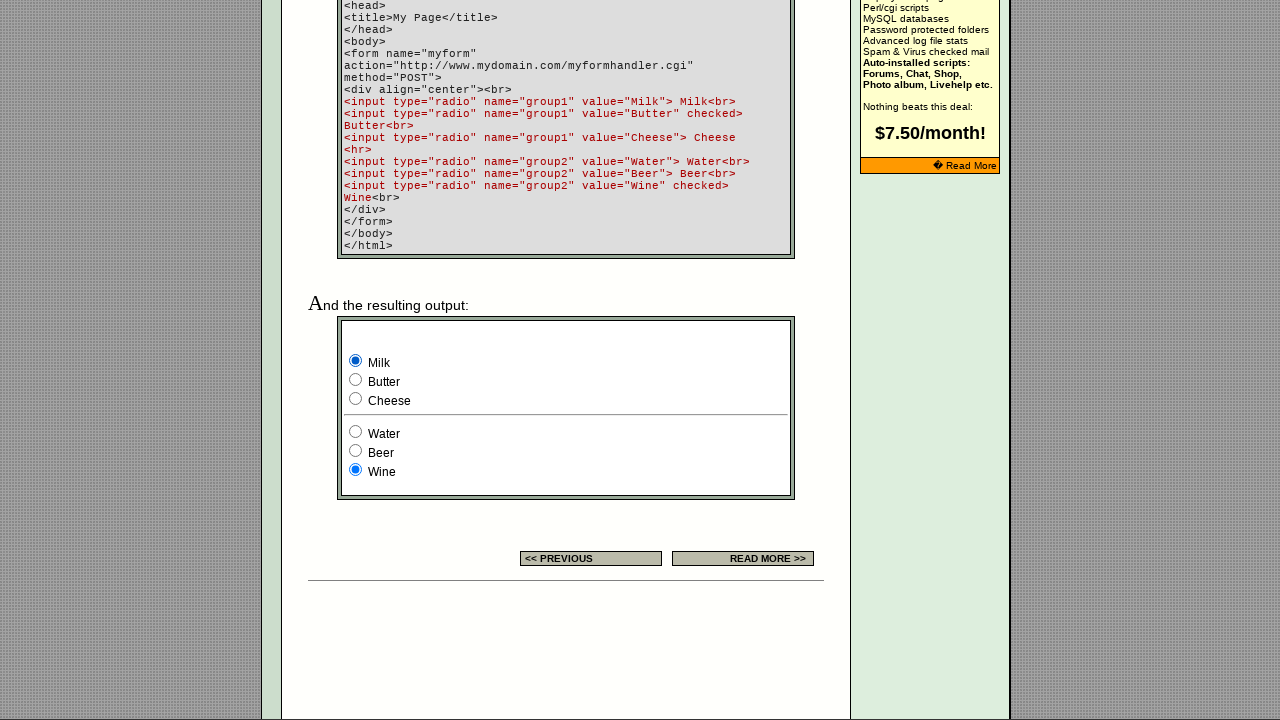

Verified radio button selection state: True
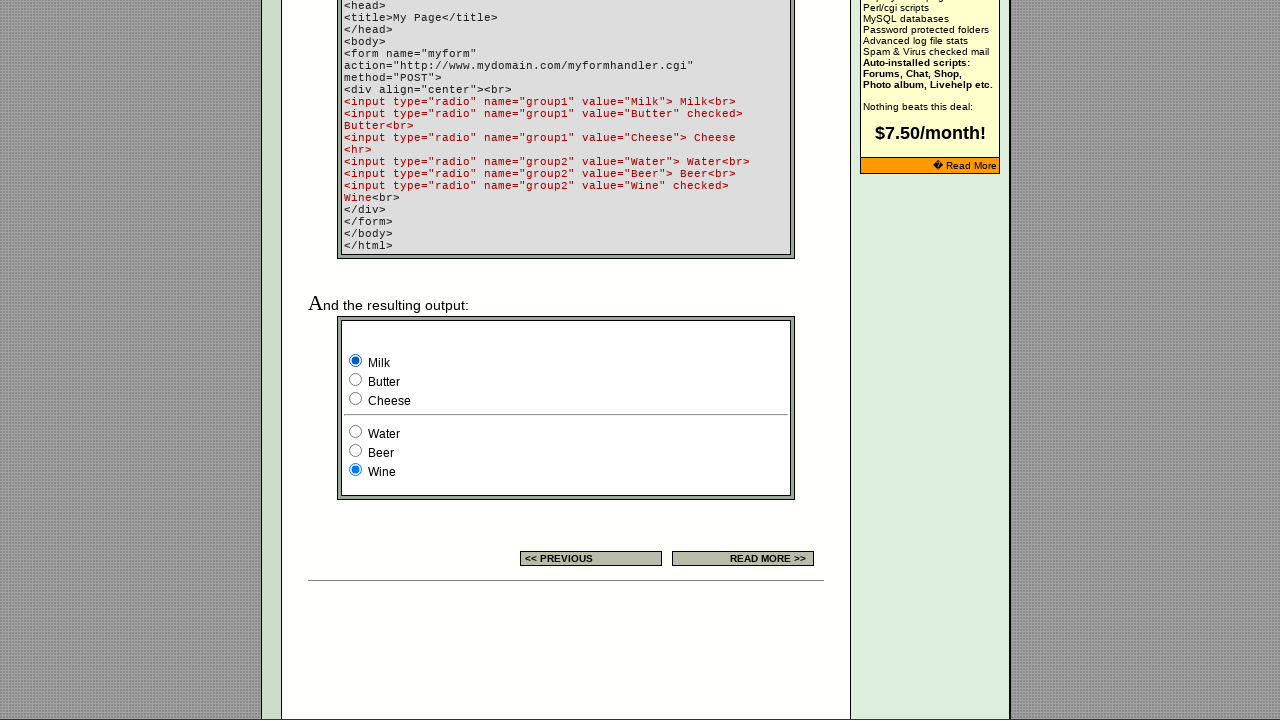

Clicked a radio button in the sequence at (356, 380) on td.table5 input[type='radio'] >> nth=1
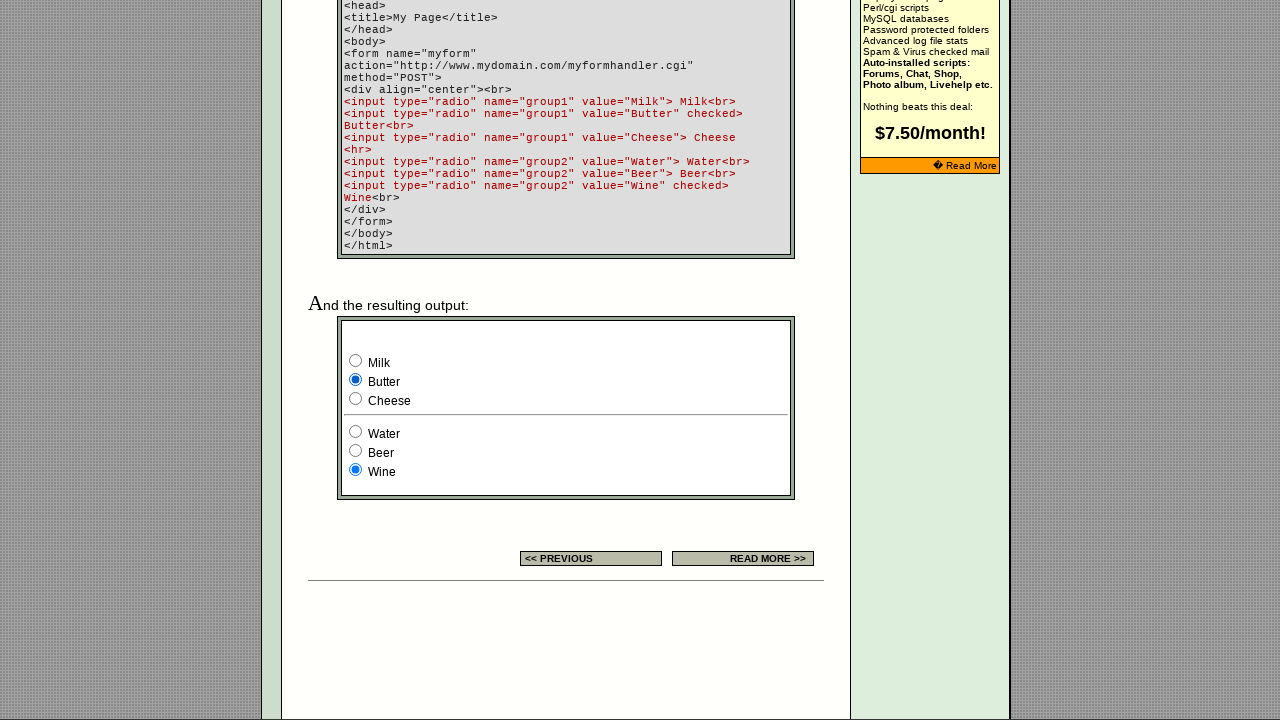

Verified radio button selection state: False
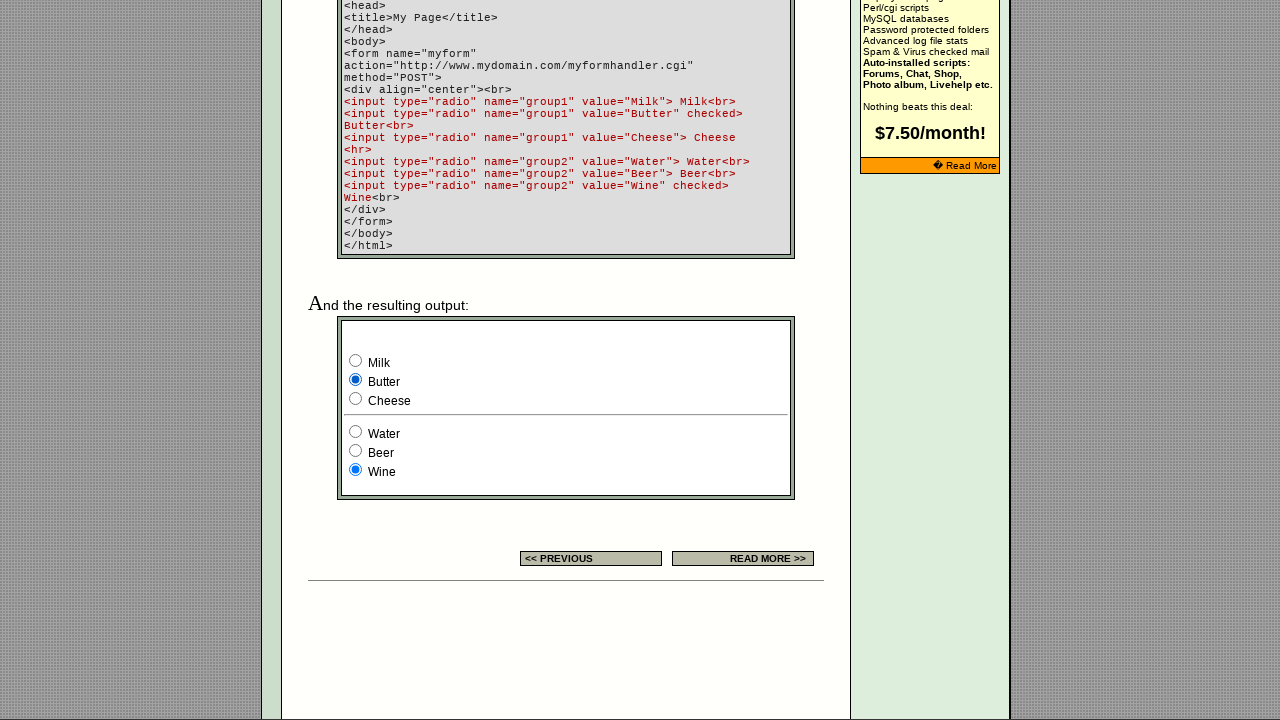

Verified radio button selection state: True
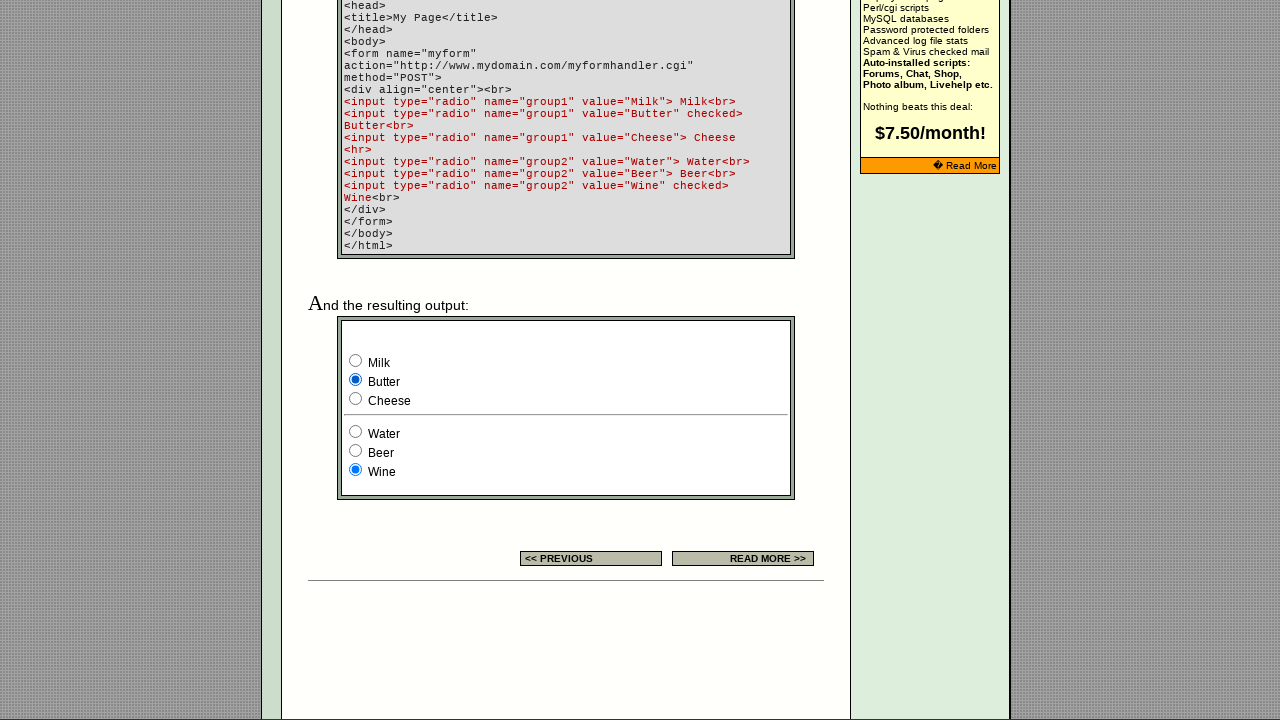

Verified radio button selection state: False
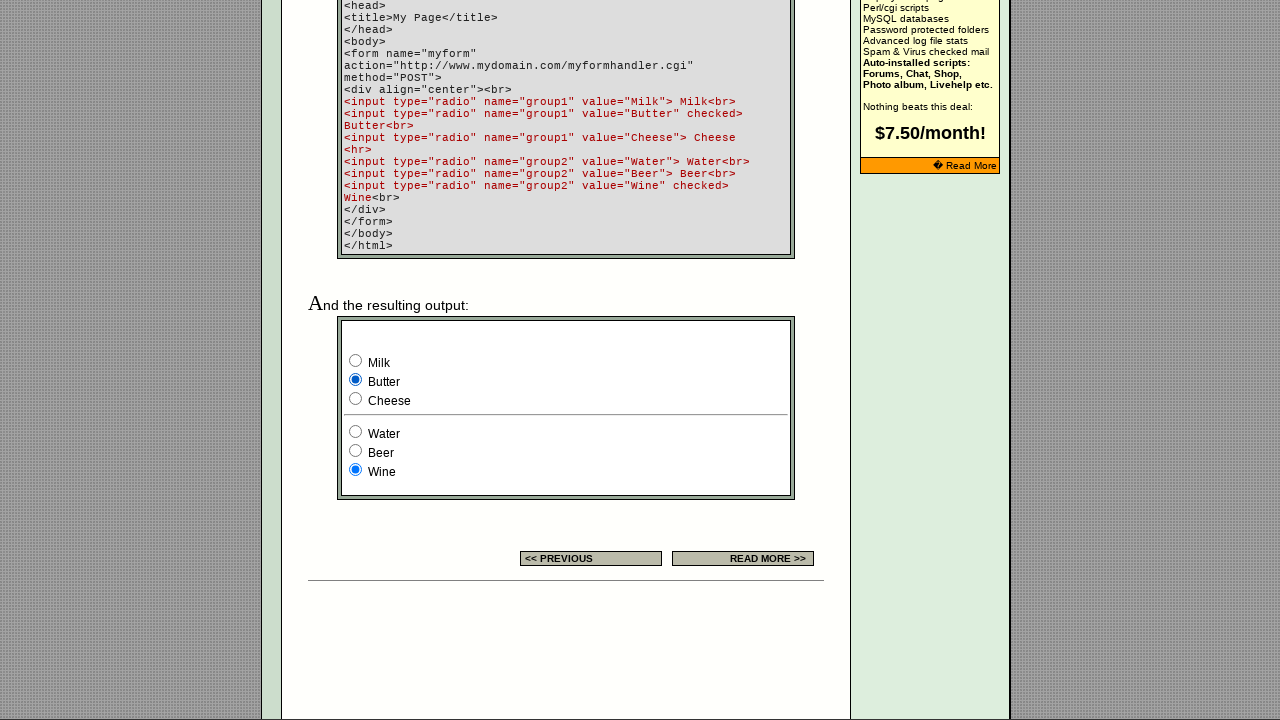

Verified radio button selection state: False
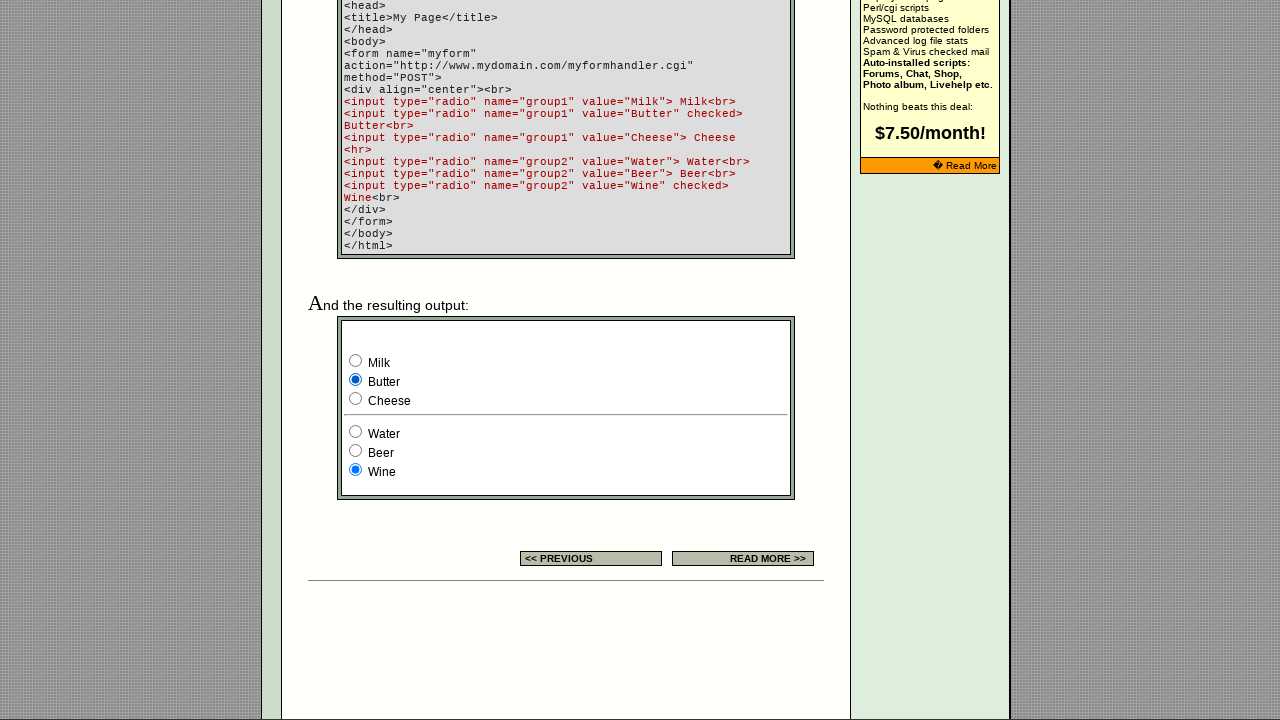

Verified radio button selection state: False
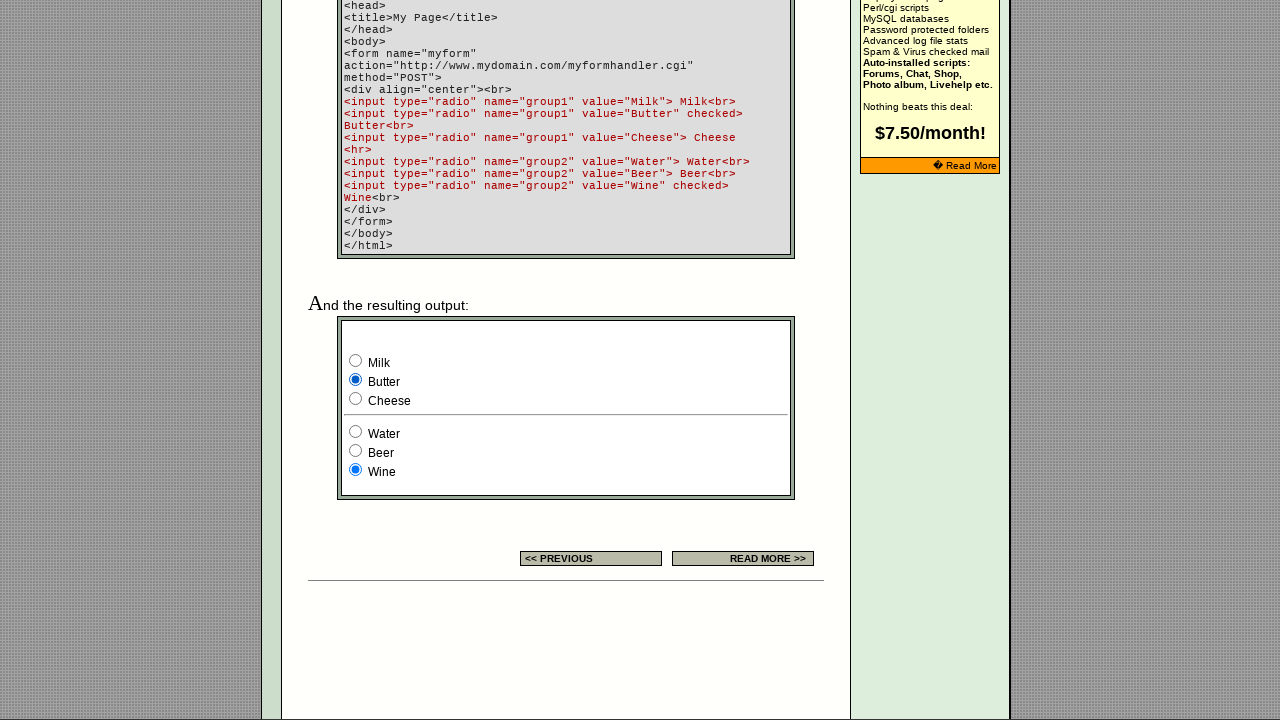

Verified radio button selection state: True
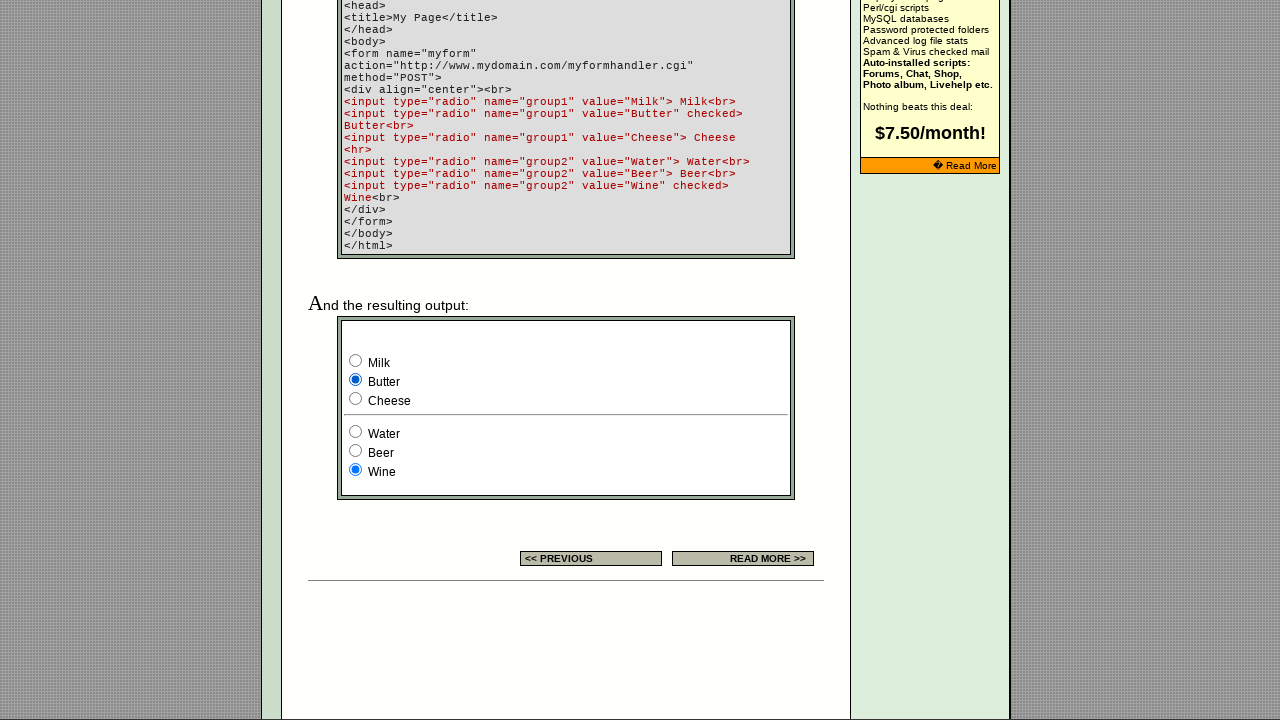

Clicked a radio button in the sequence at (356, 398) on td.table5 input[type='radio'] >> nth=2
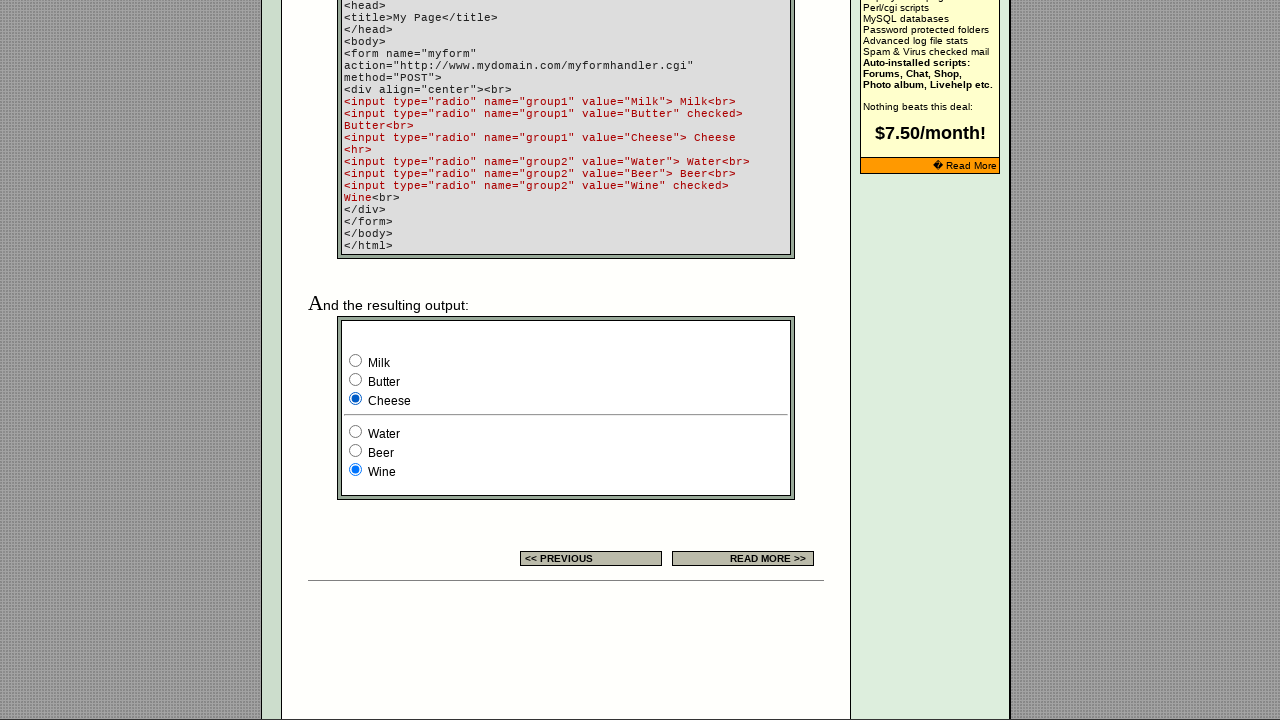

Verified radio button selection state: False
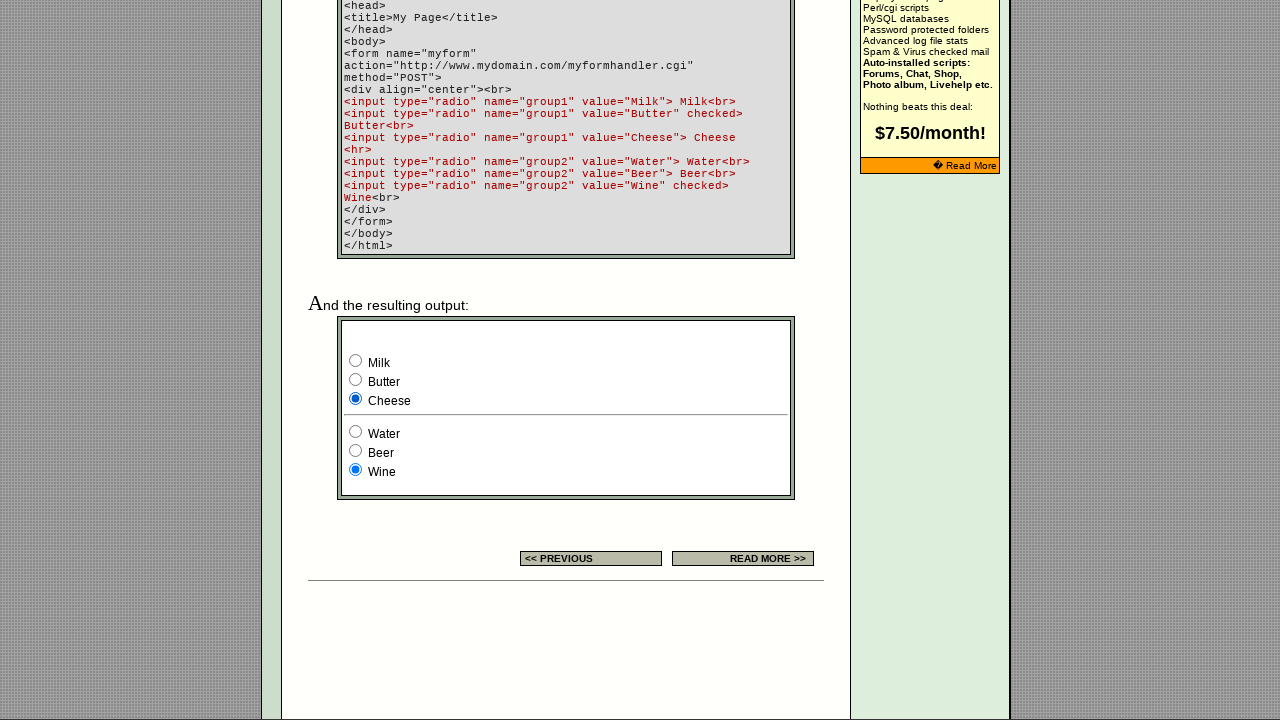

Verified radio button selection state: False
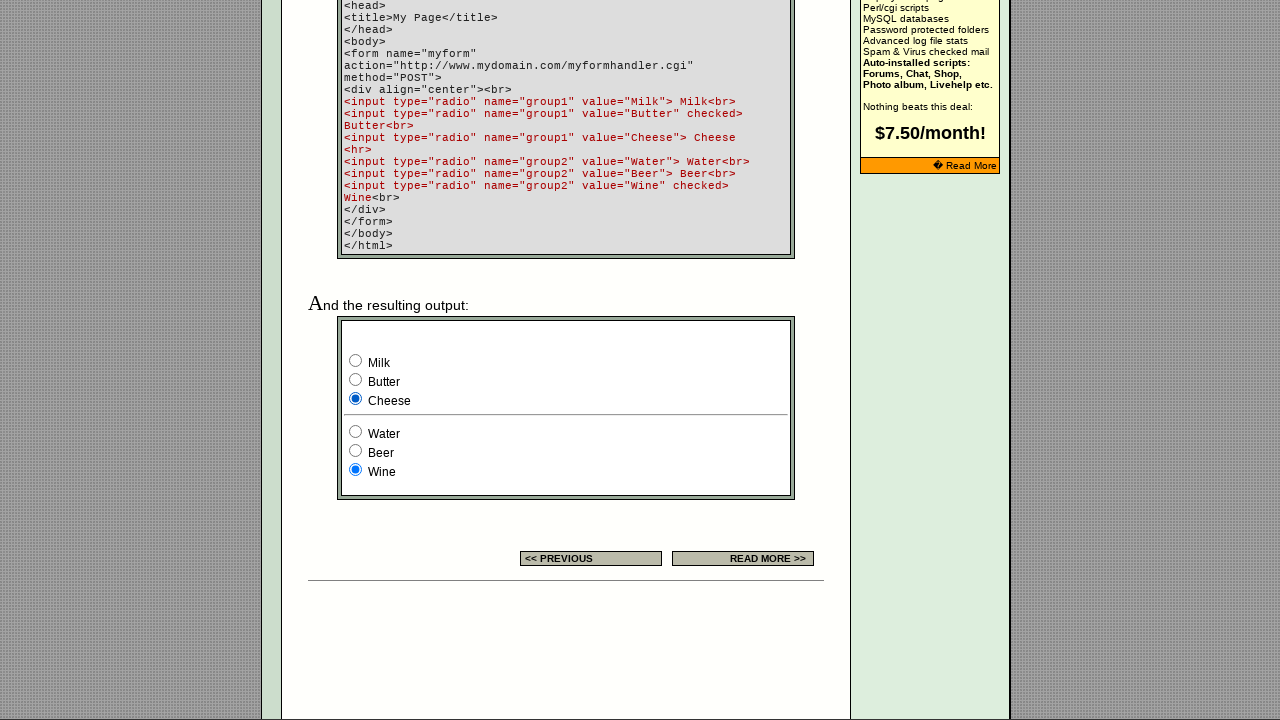

Verified radio button selection state: True
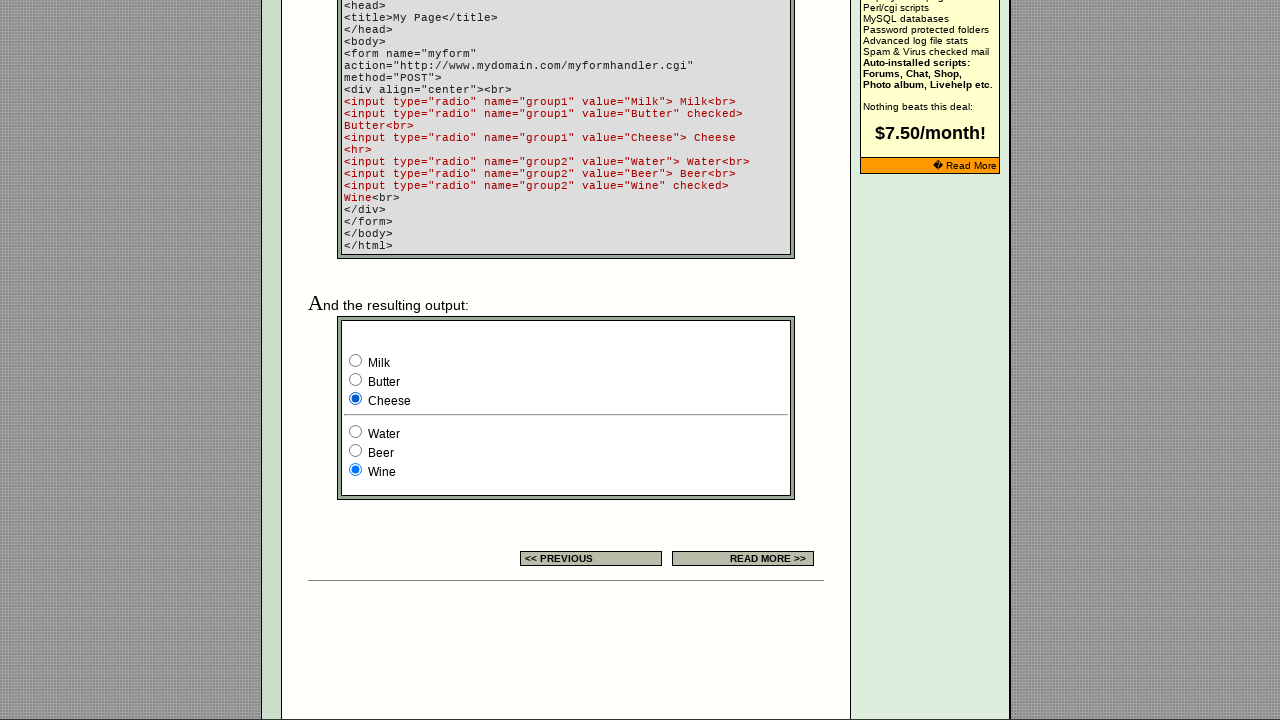

Verified radio button selection state: False
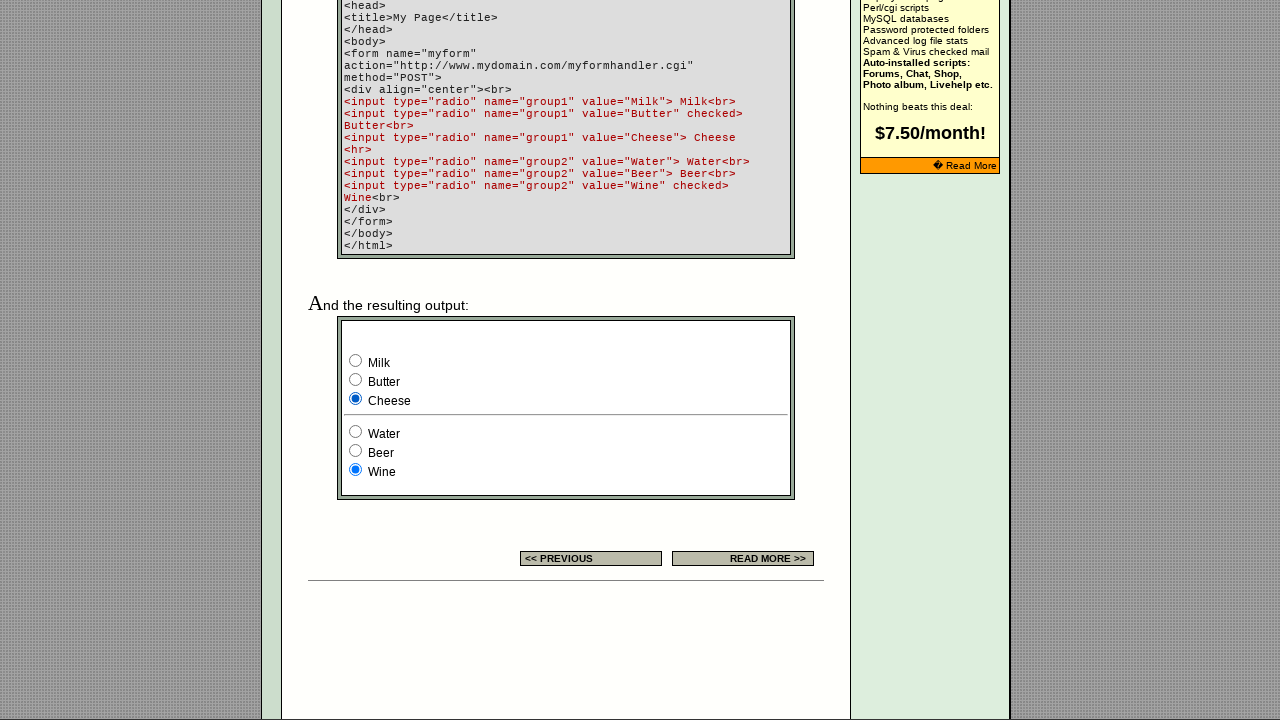

Verified radio button selection state: False
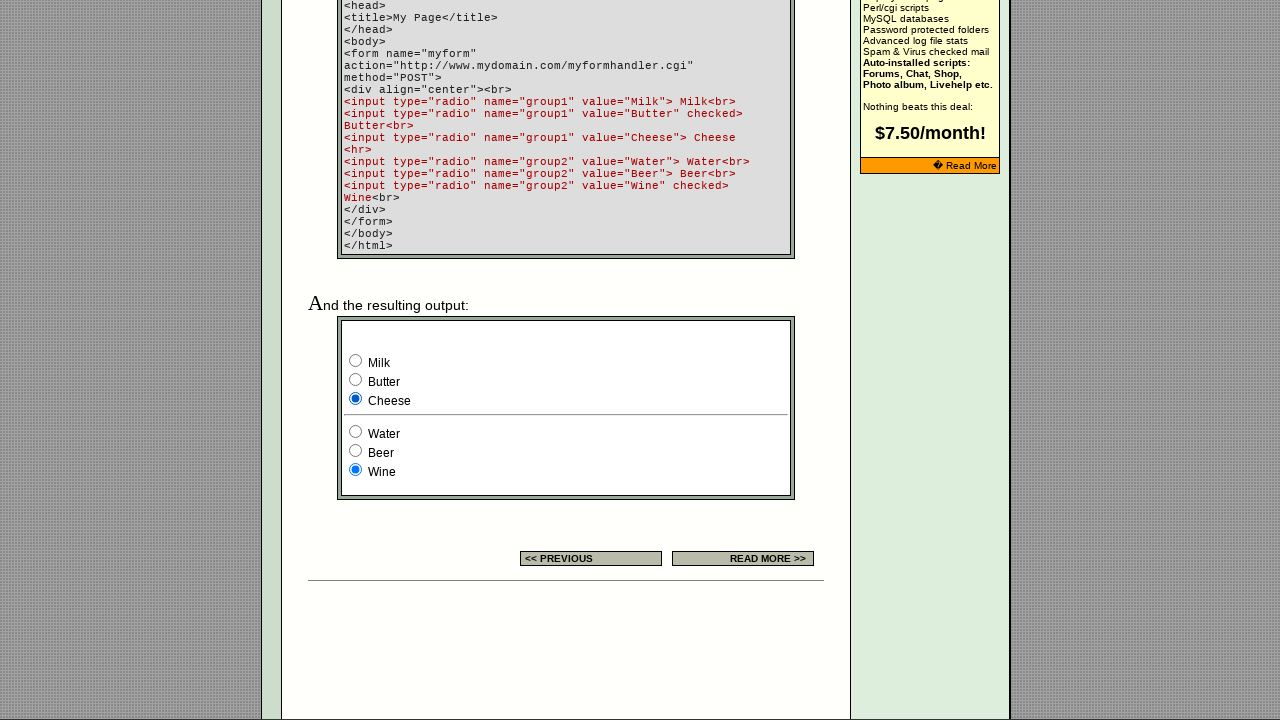

Verified radio button selection state: True
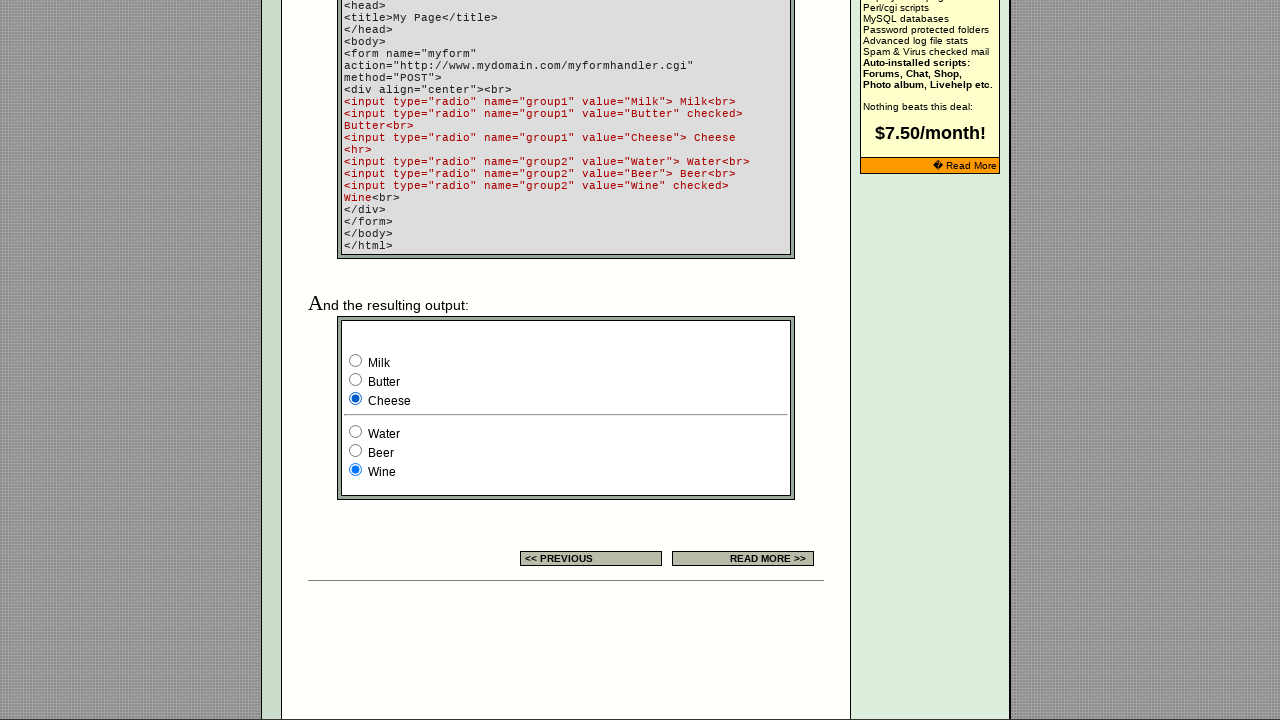

Clicked a radio button in the sequence at (356, 432) on td.table5 input[type='radio'] >> nth=3
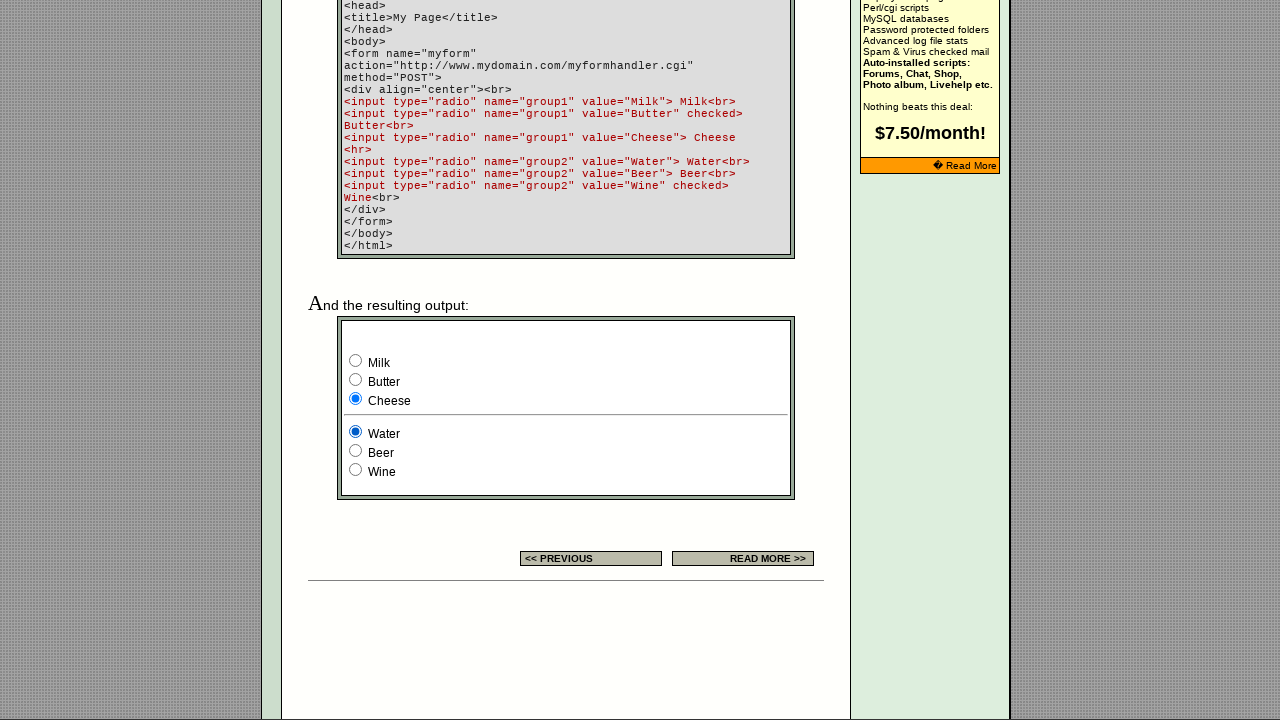

Verified radio button selection state: False
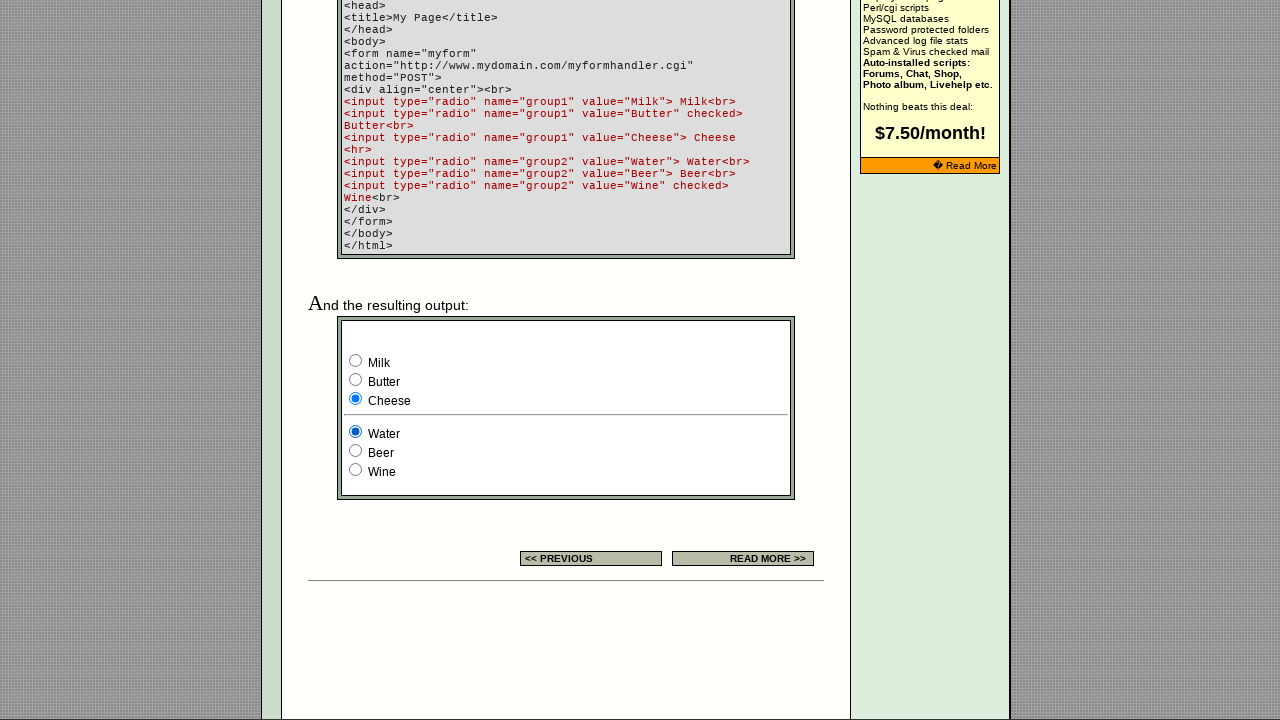

Verified radio button selection state: False
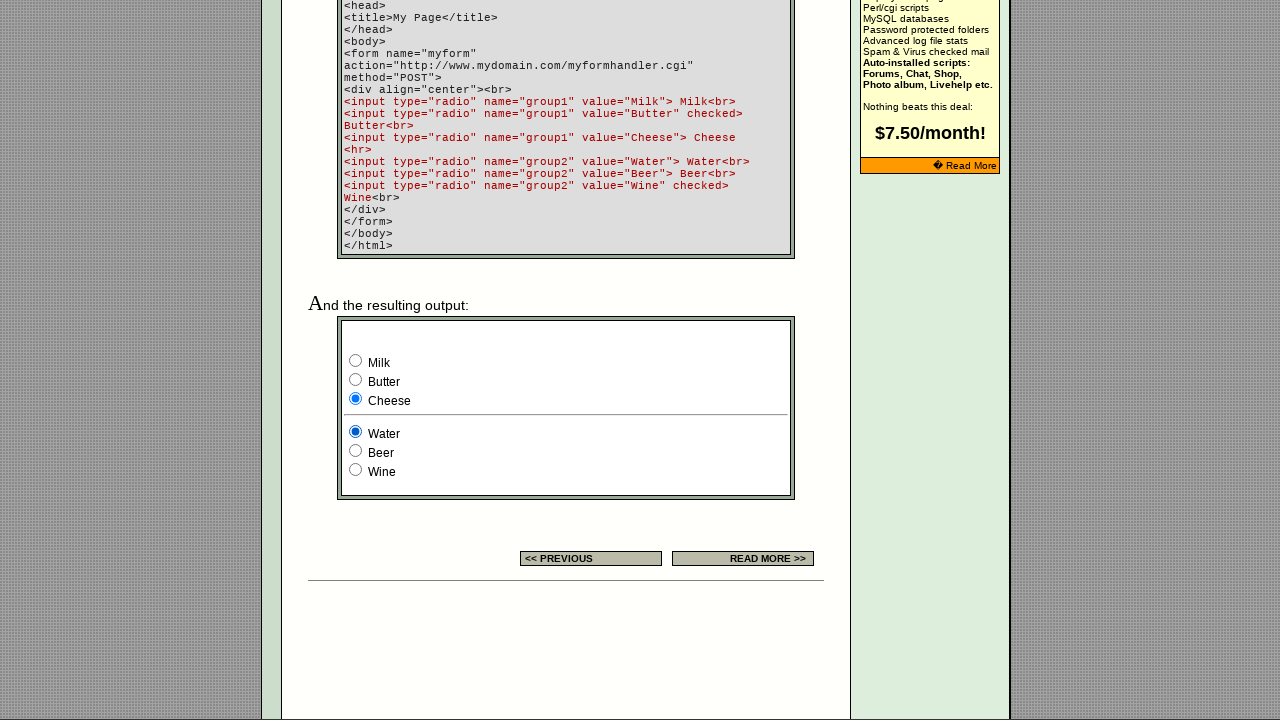

Verified radio button selection state: True
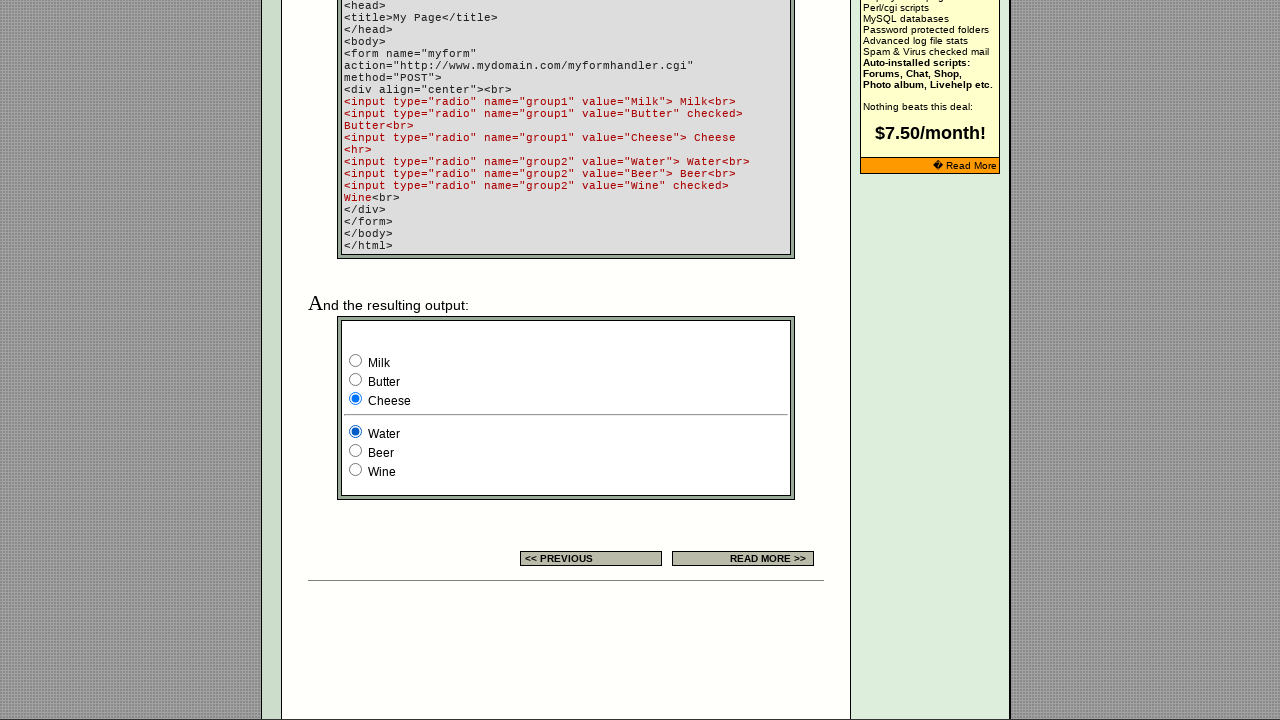

Verified radio button selection state: True
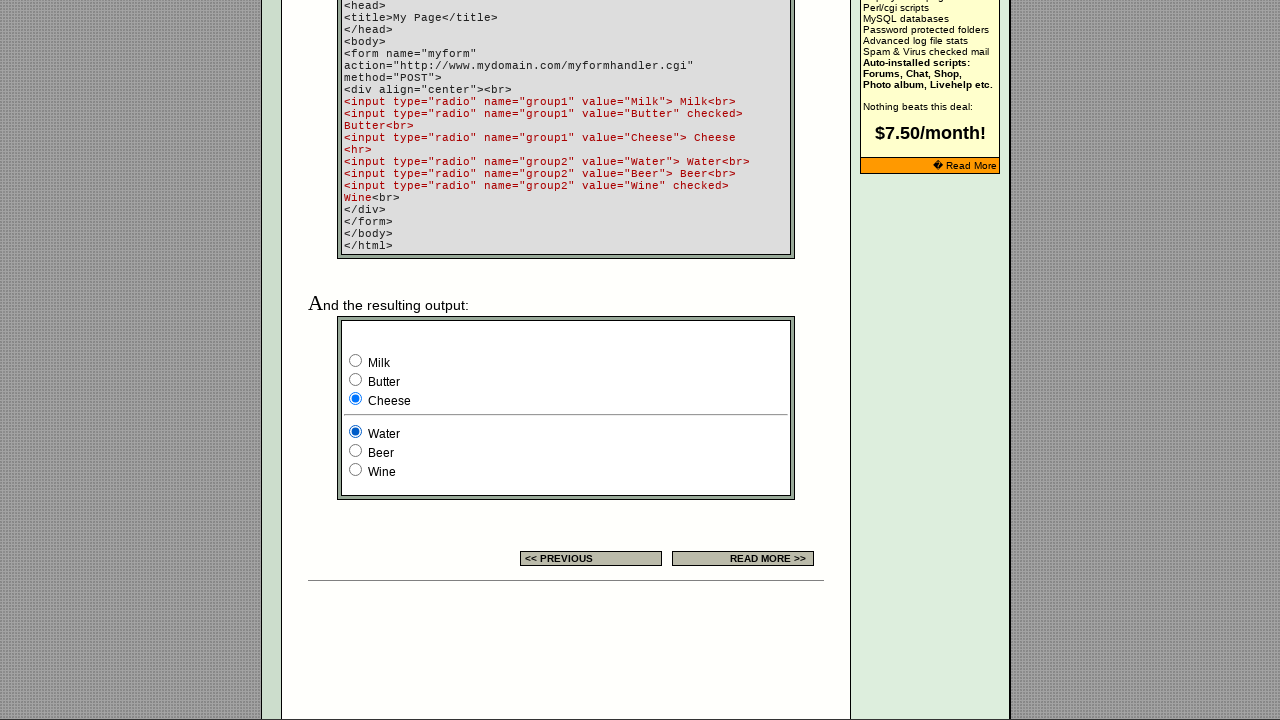

Verified radio button selection state: False
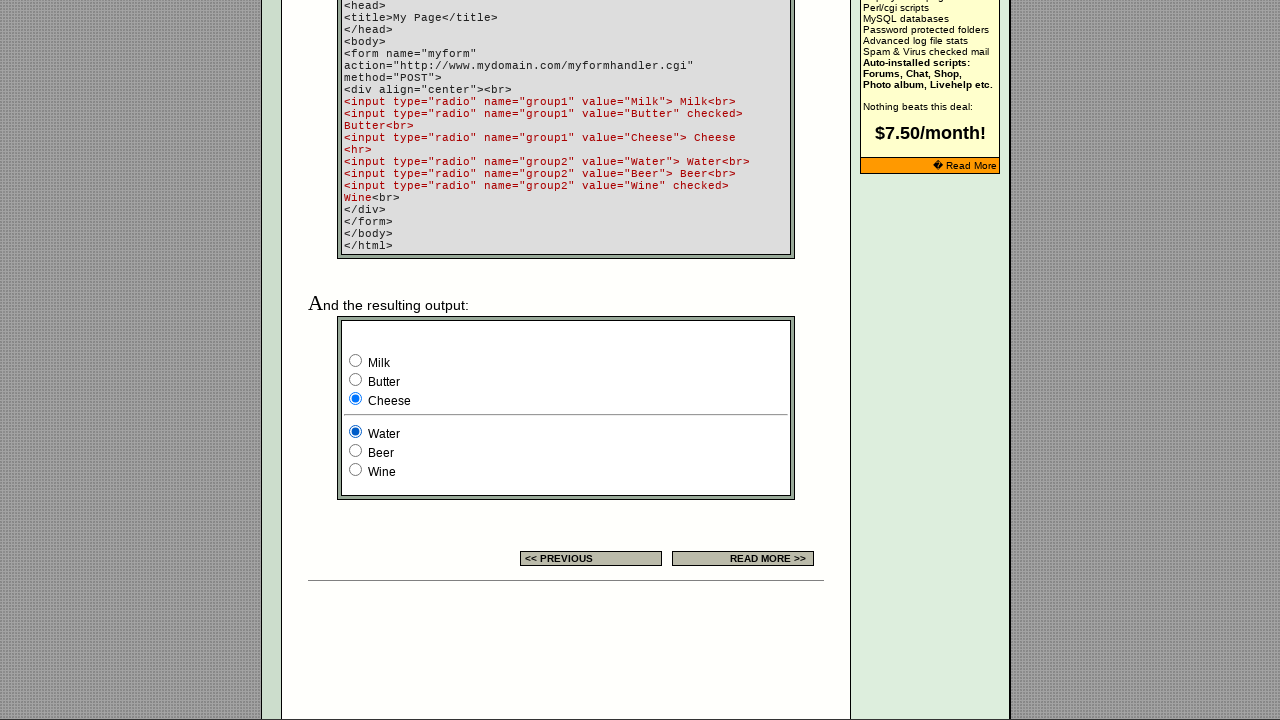

Verified radio button selection state: False
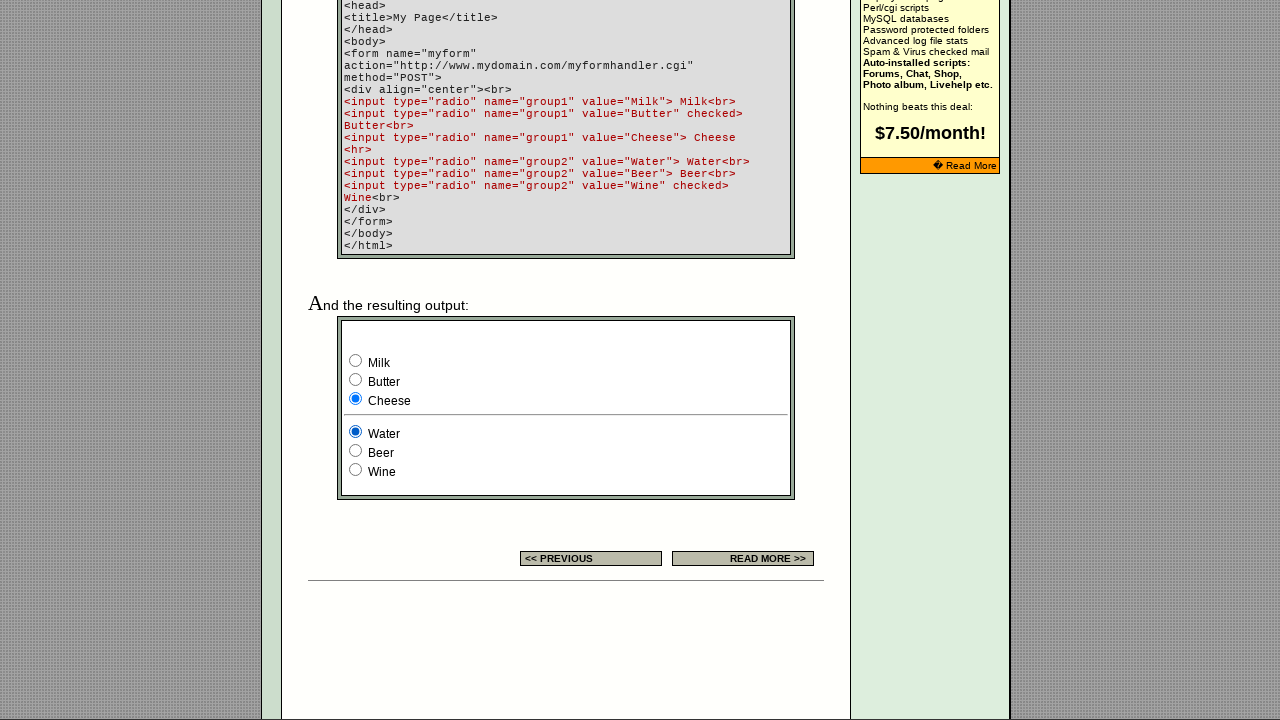

Clicked a radio button in the sequence at (356, 450) on td.table5 input[type='radio'] >> nth=4
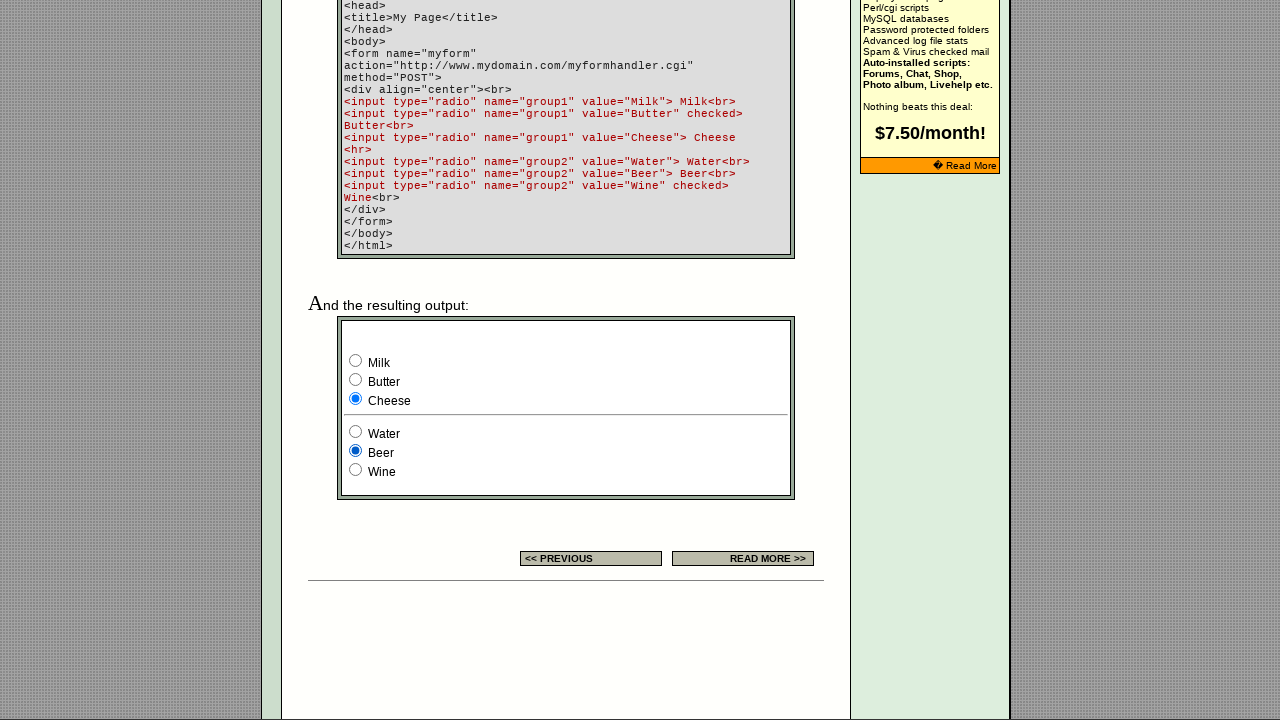

Verified radio button selection state: False
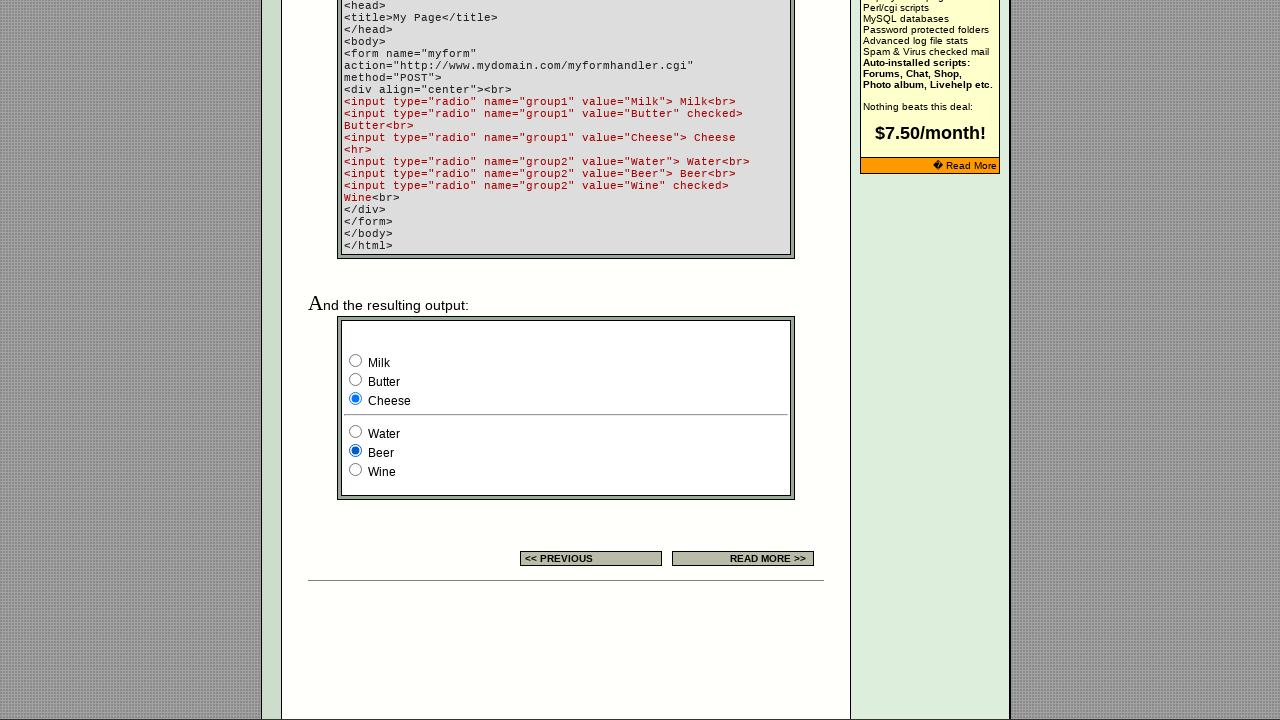

Verified radio button selection state: False
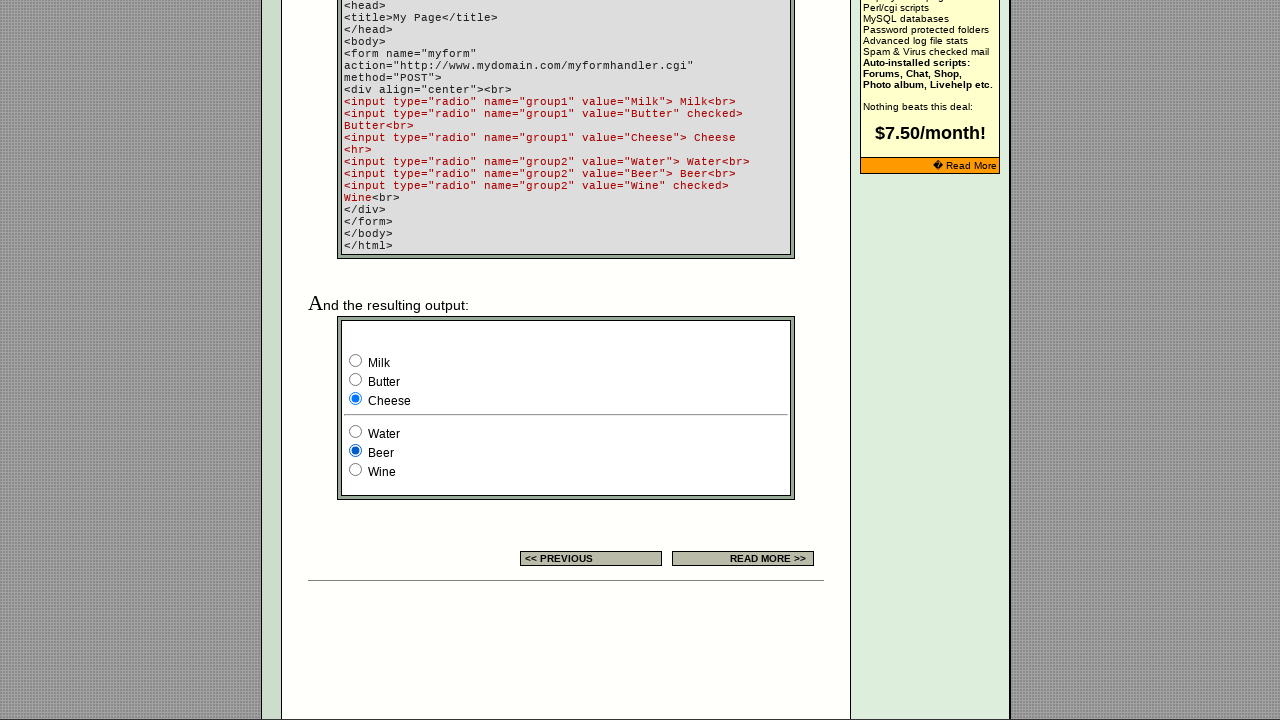

Verified radio button selection state: True
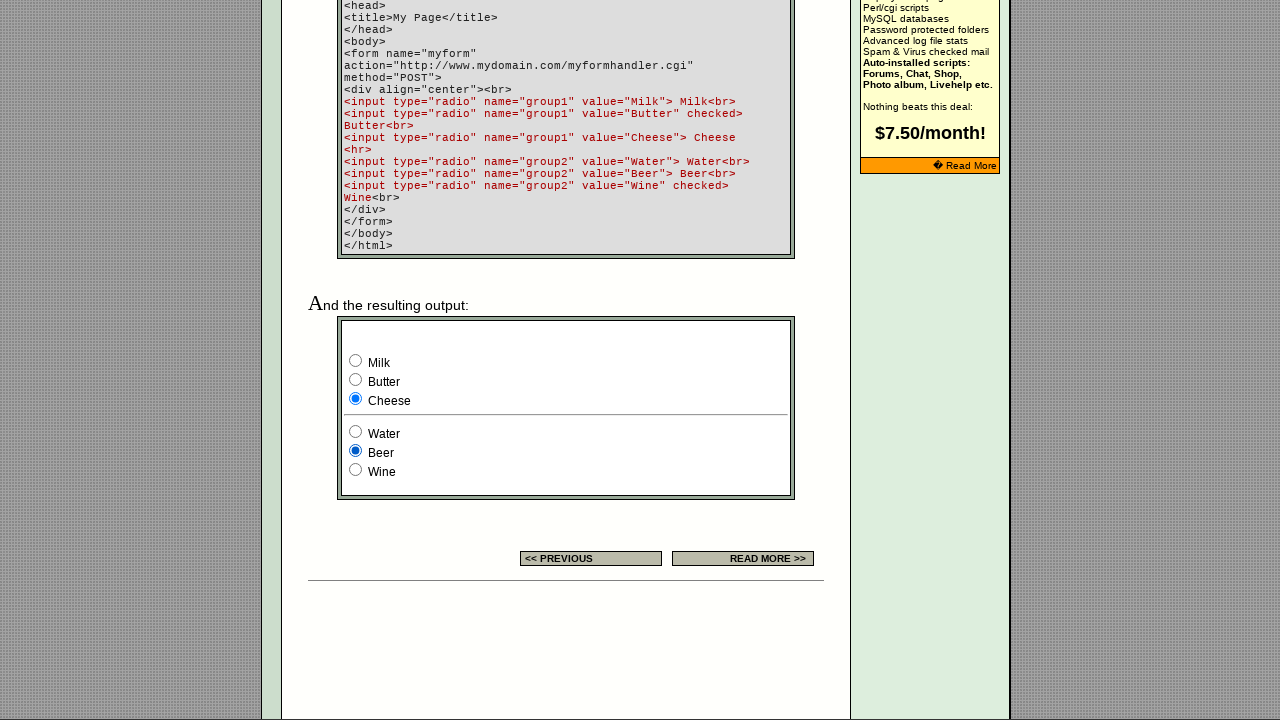

Verified radio button selection state: False
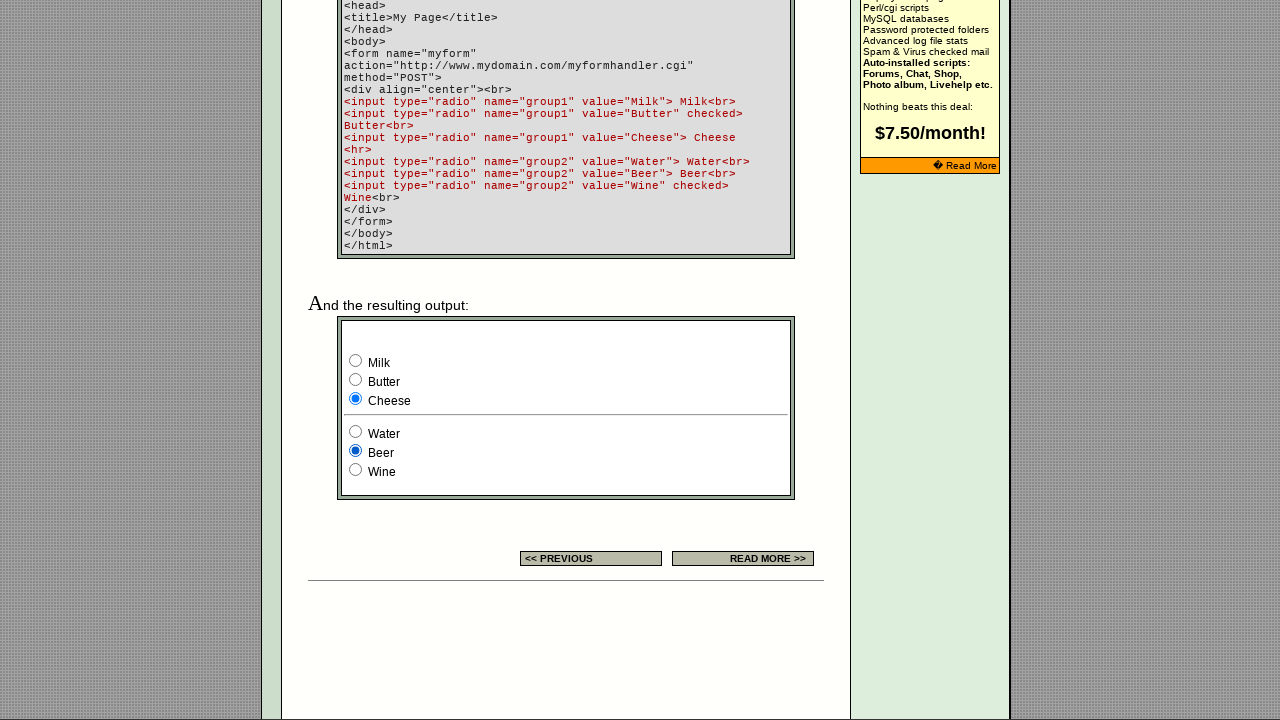

Verified radio button selection state: True
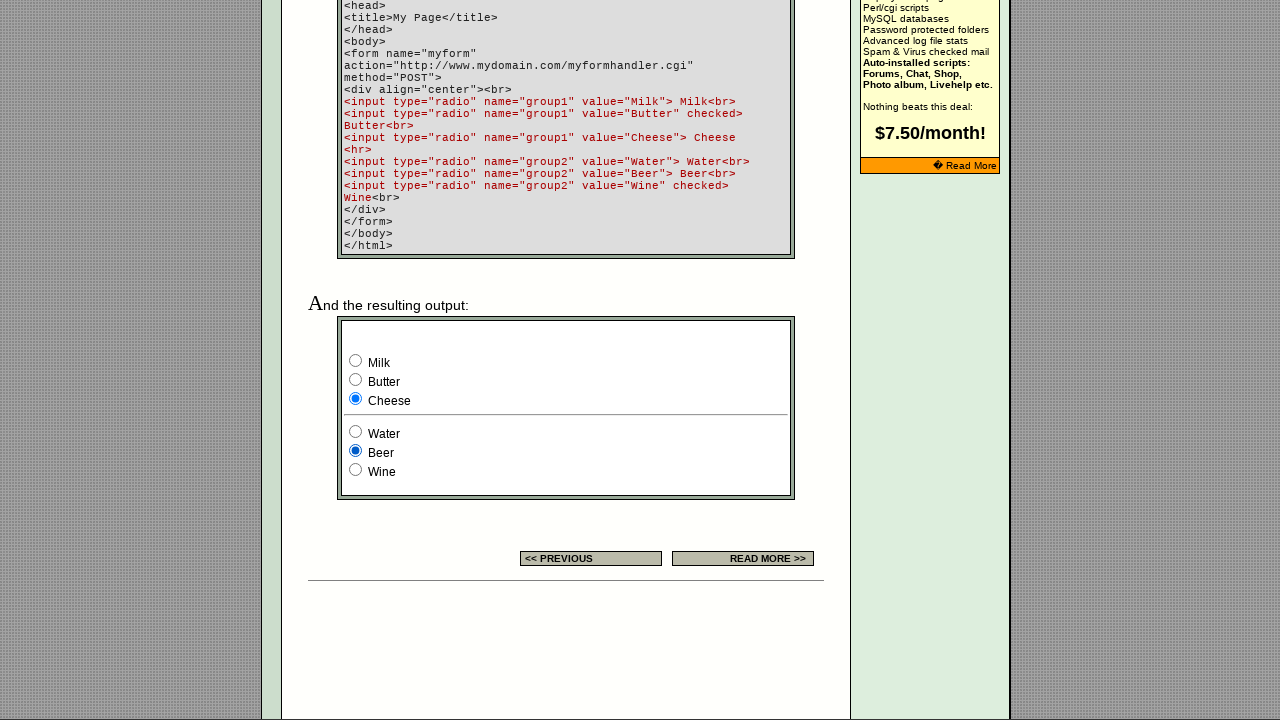

Verified radio button selection state: False
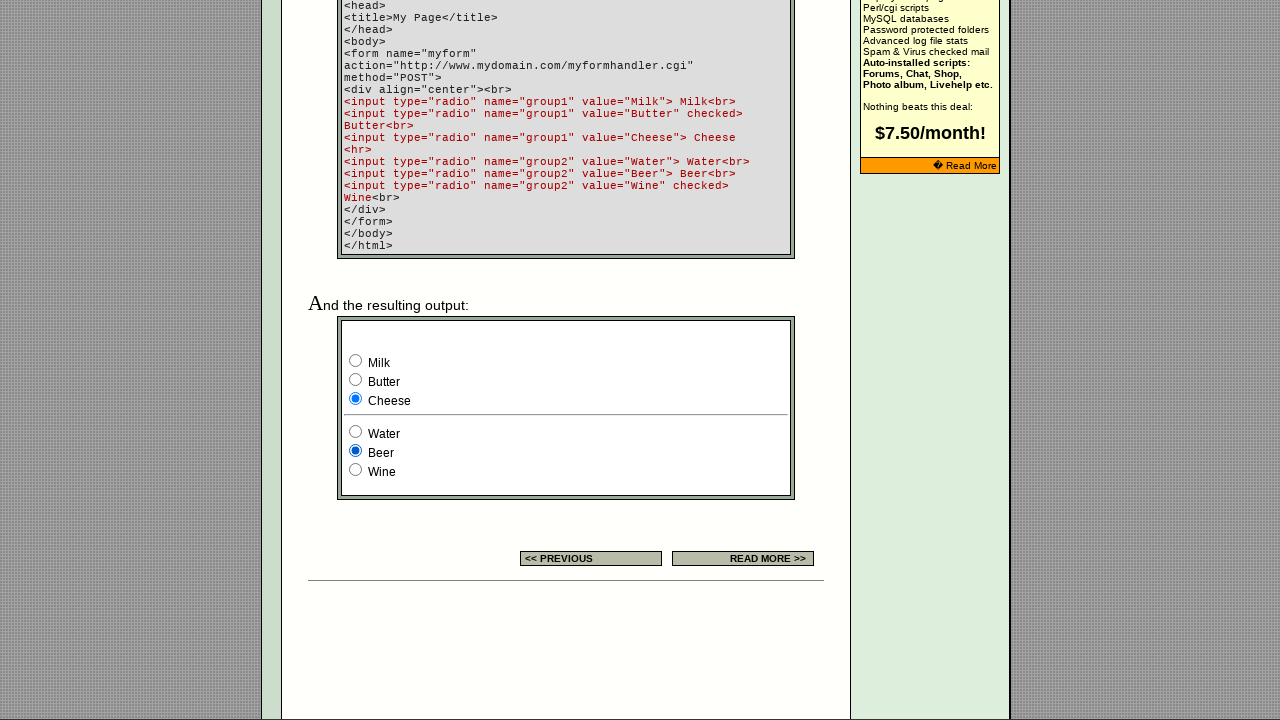

Clicked a radio button in the sequence at (356, 470) on td.table5 input[type='radio'] >> nth=5
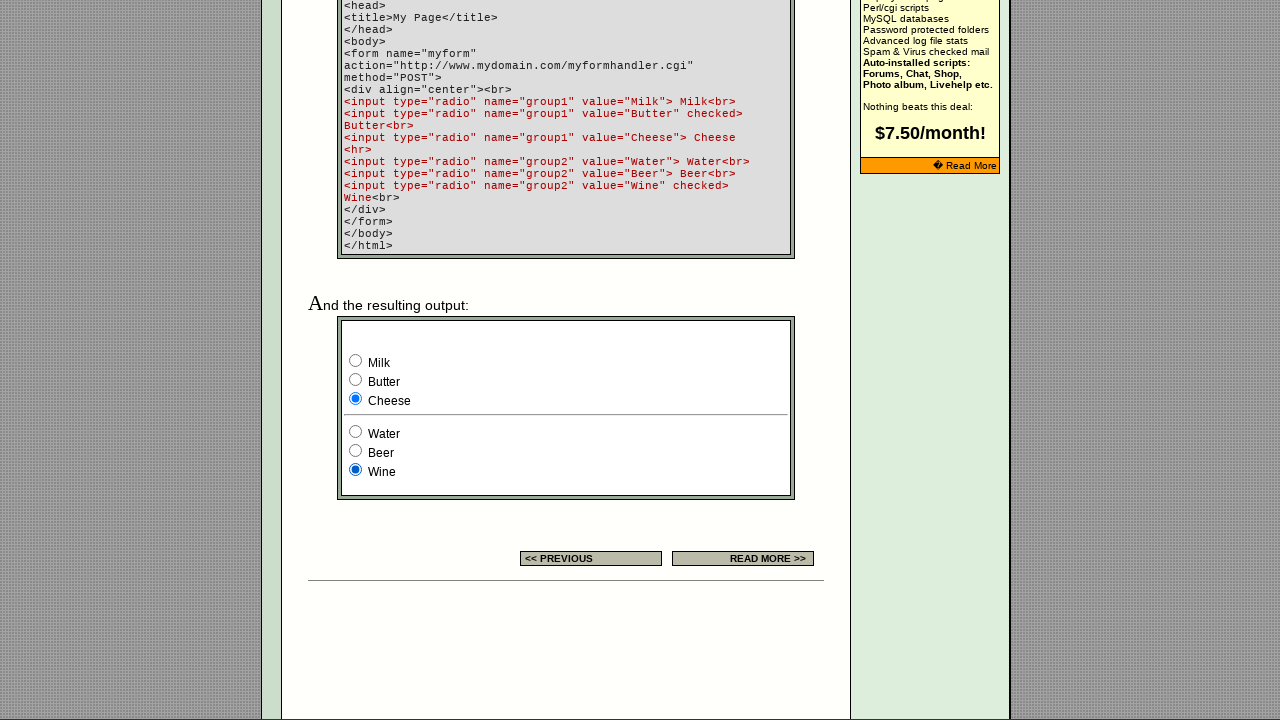

Verified radio button selection state: False
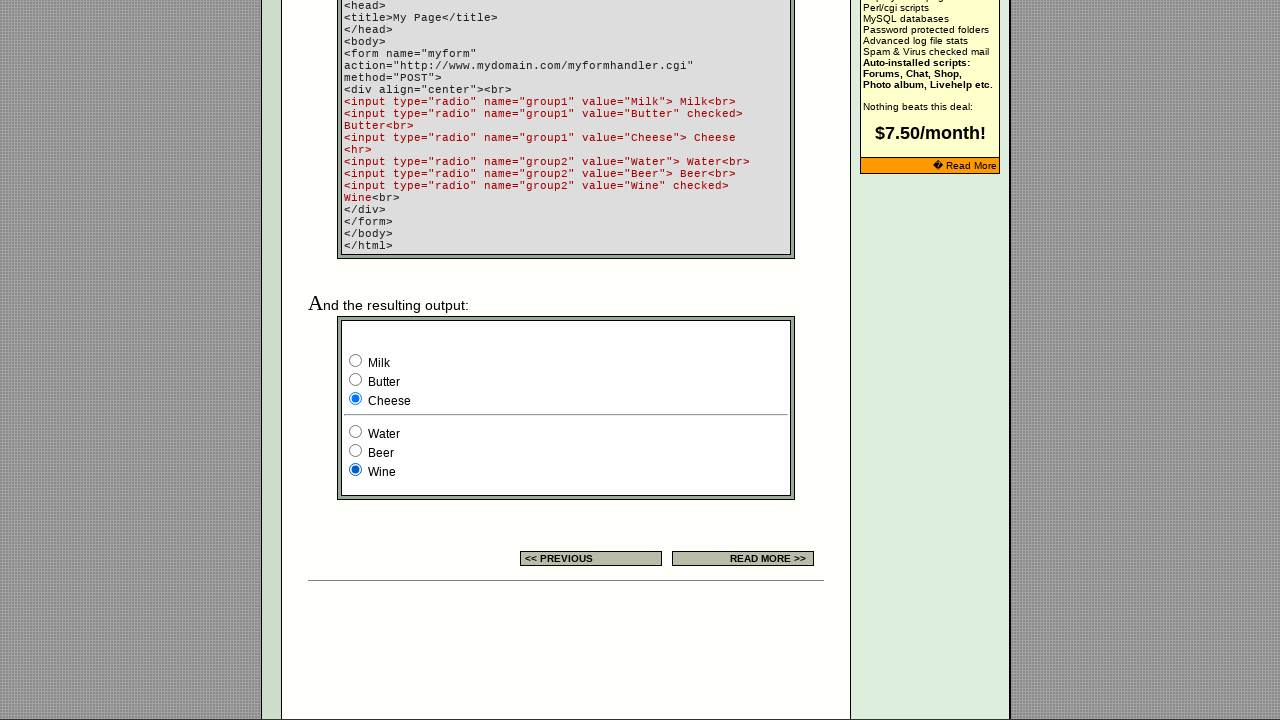

Verified radio button selection state: False
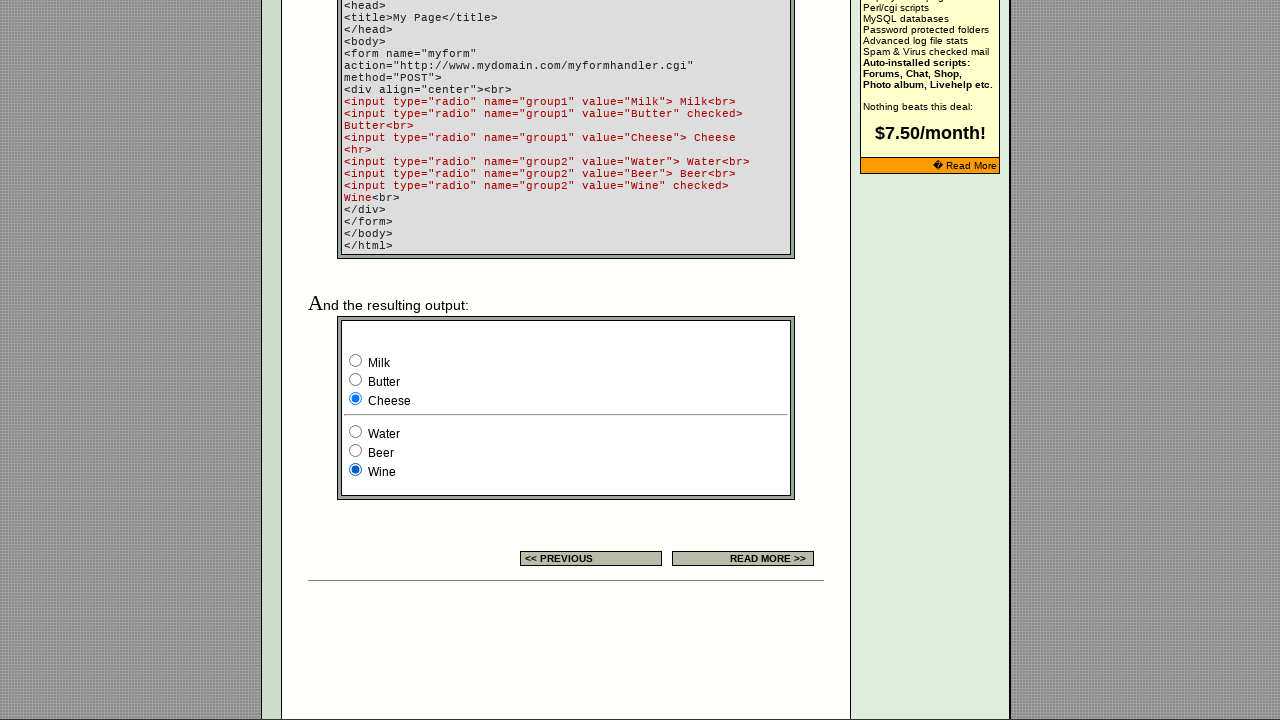

Verified radio button selection state: True
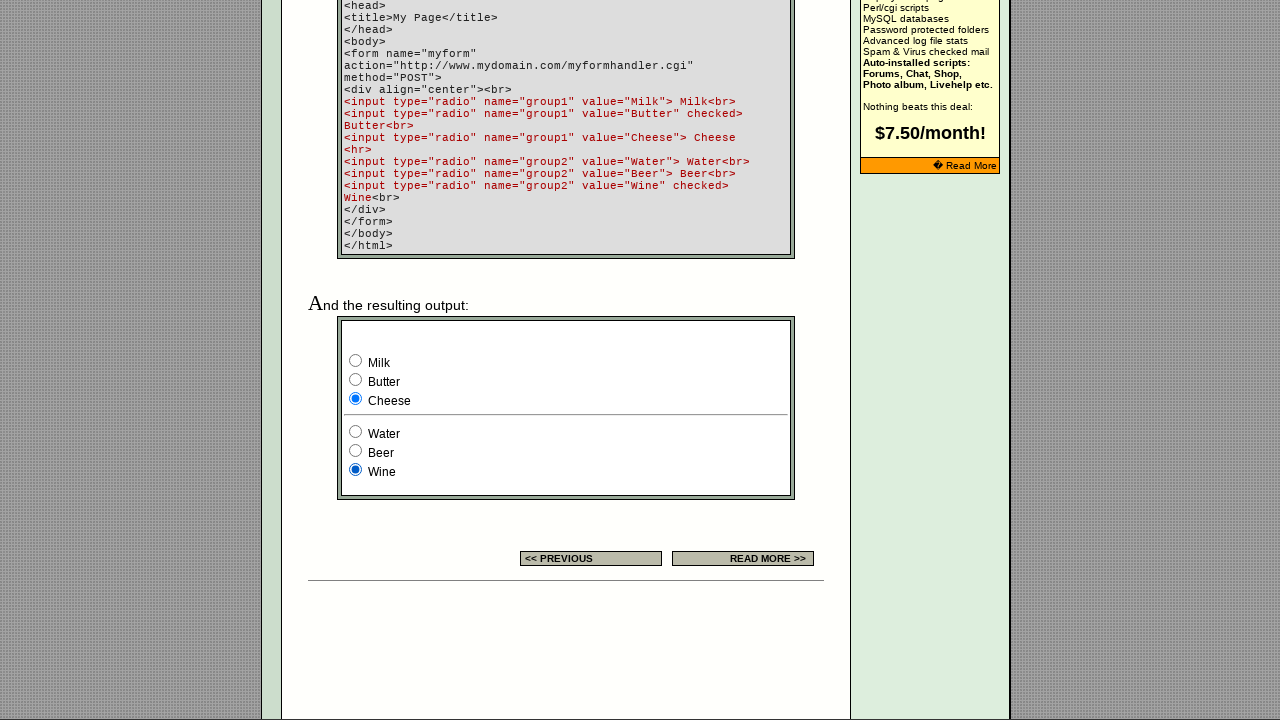

Verified radio button selection state: False
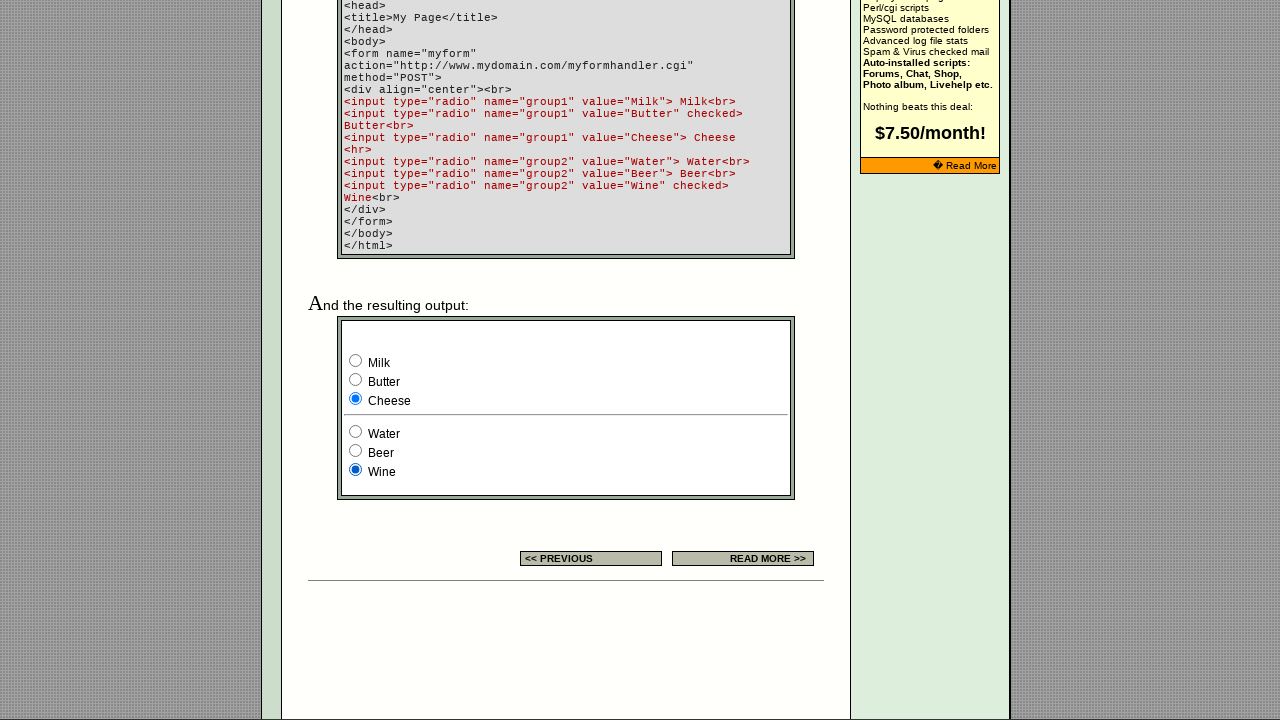

Verified radio button selection state: False
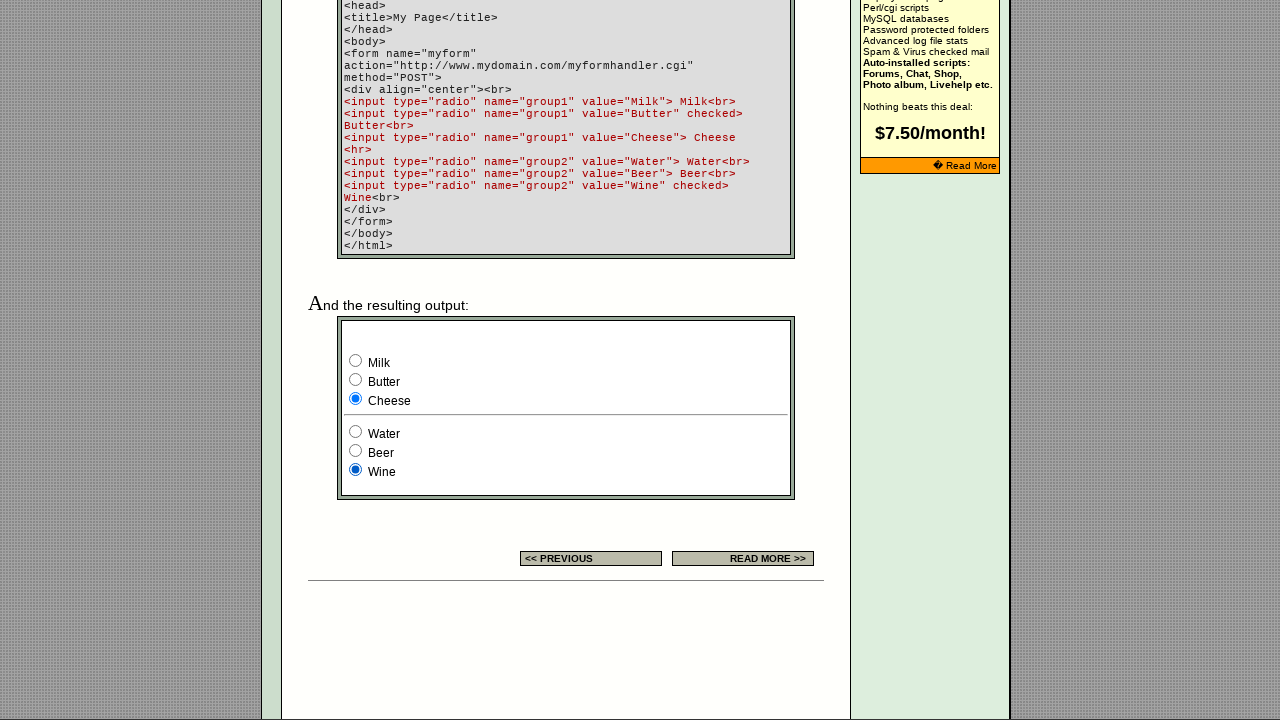

Verified radio button selection state: True
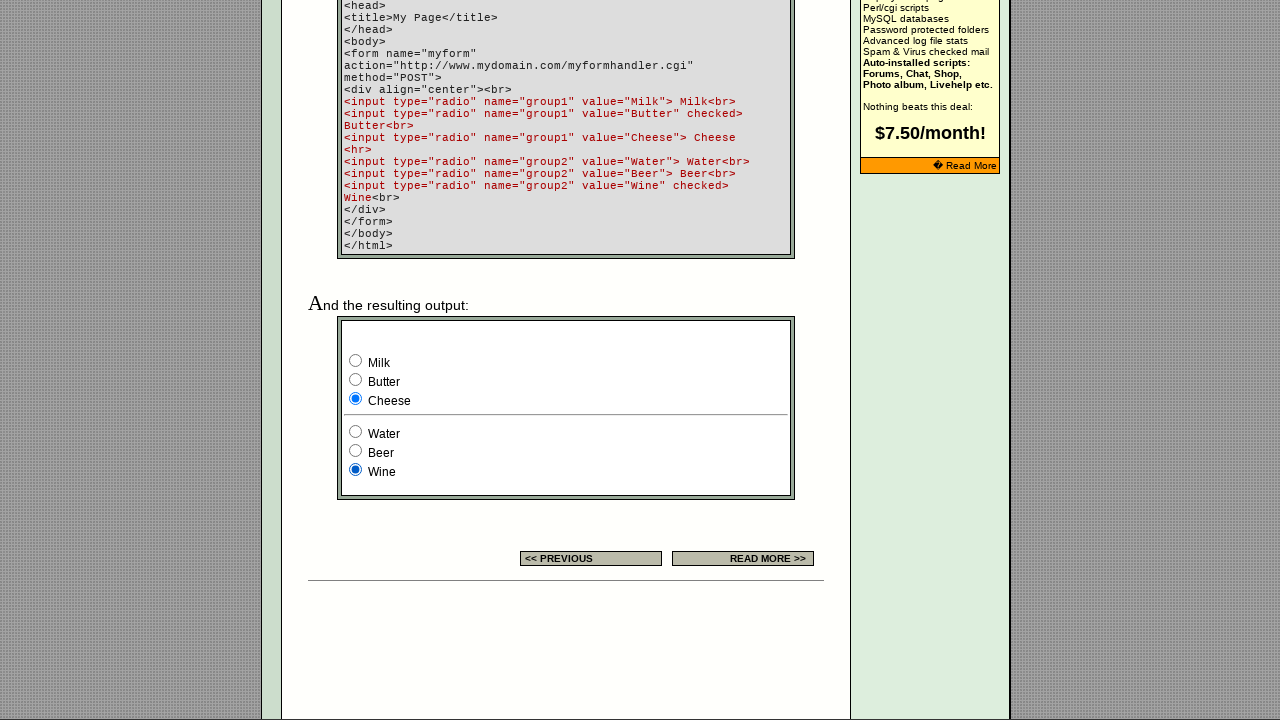

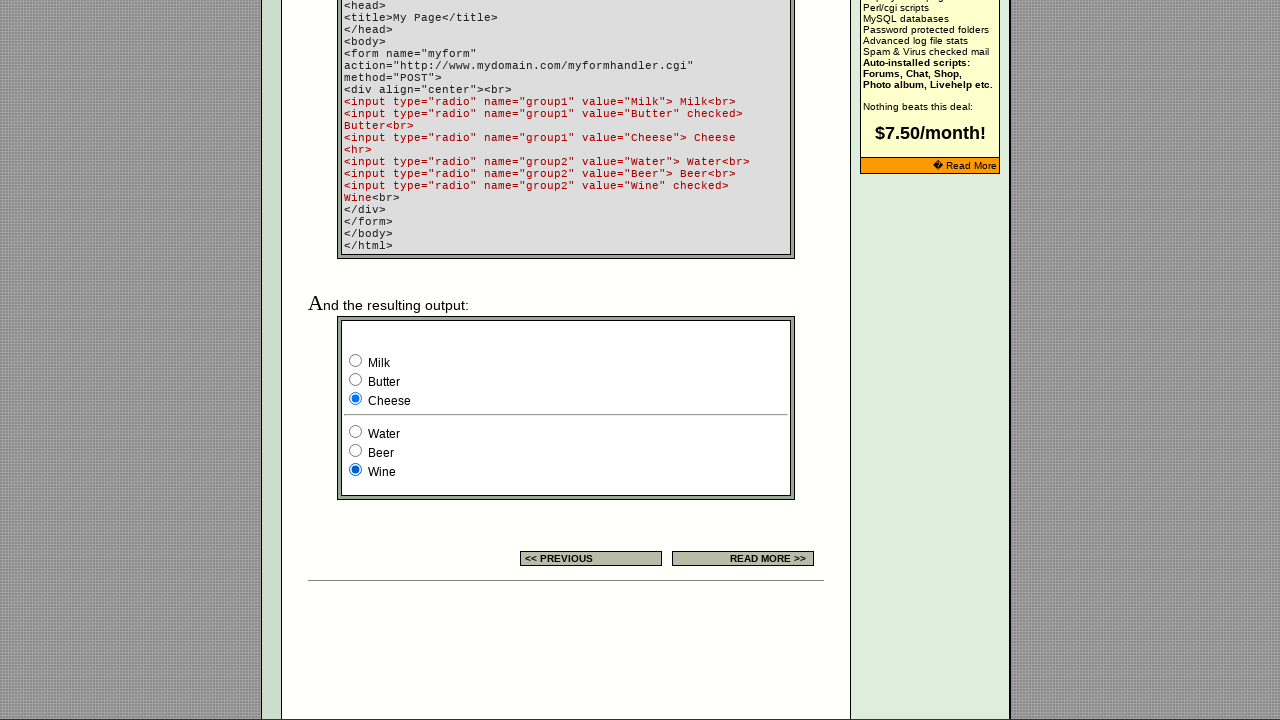